Tests all footer links by iterating through each link, clicking it, and navigating back to the original page. This verifies that footer links are functional and the back navigation works correctly.

Starting URL: https://naveenautomationlabs.com/opencart/index.php?route=account/login

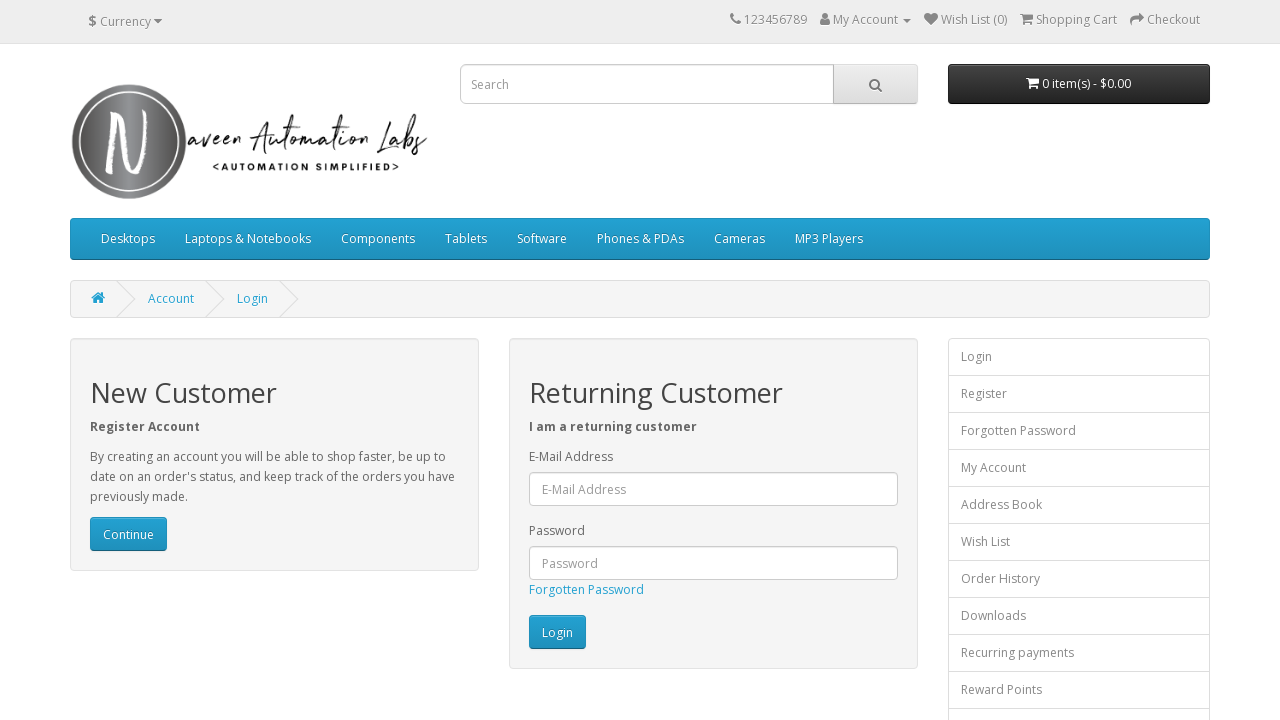

Waited for footer links to be available
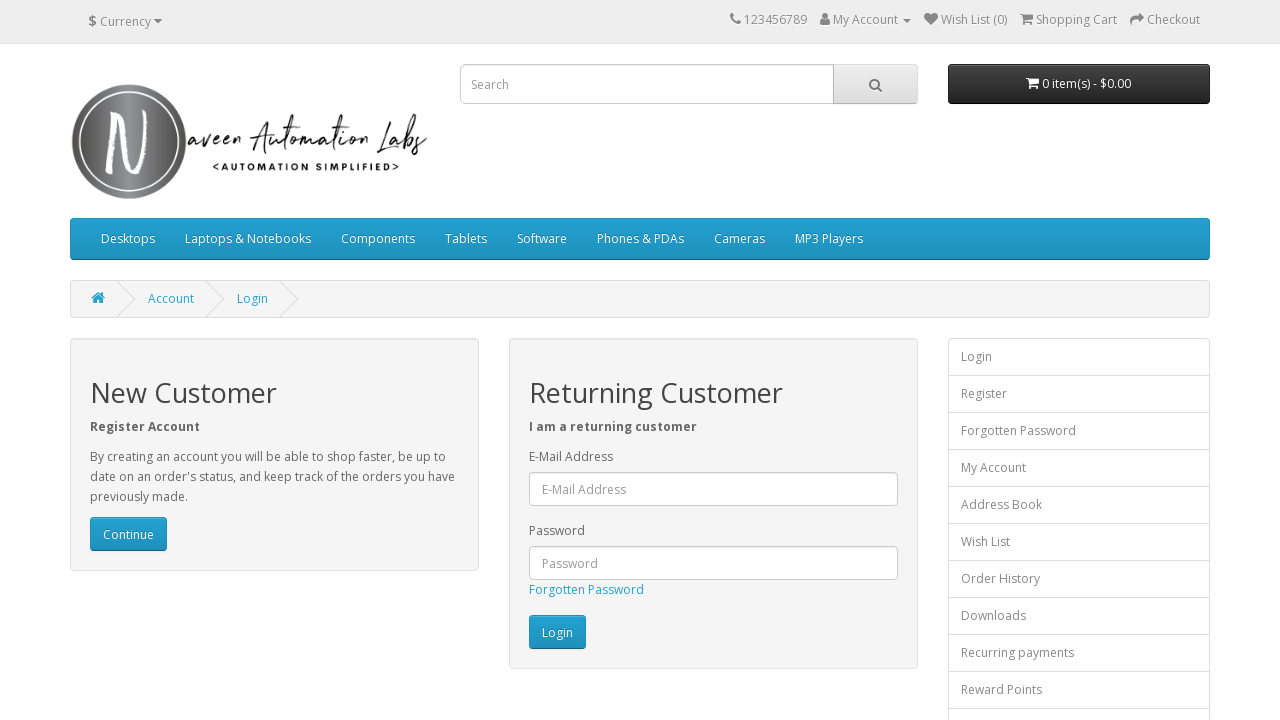

Found 16 footer links
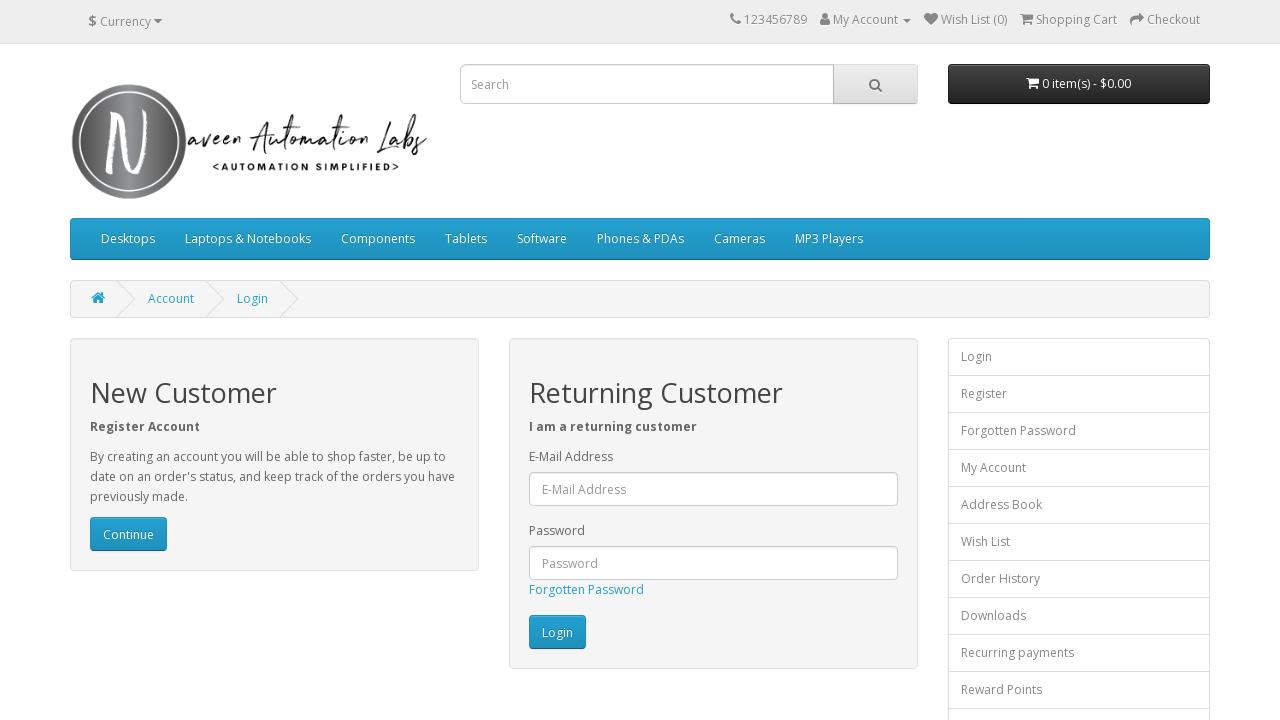

Re-fetched footer links (iteration 1/16)
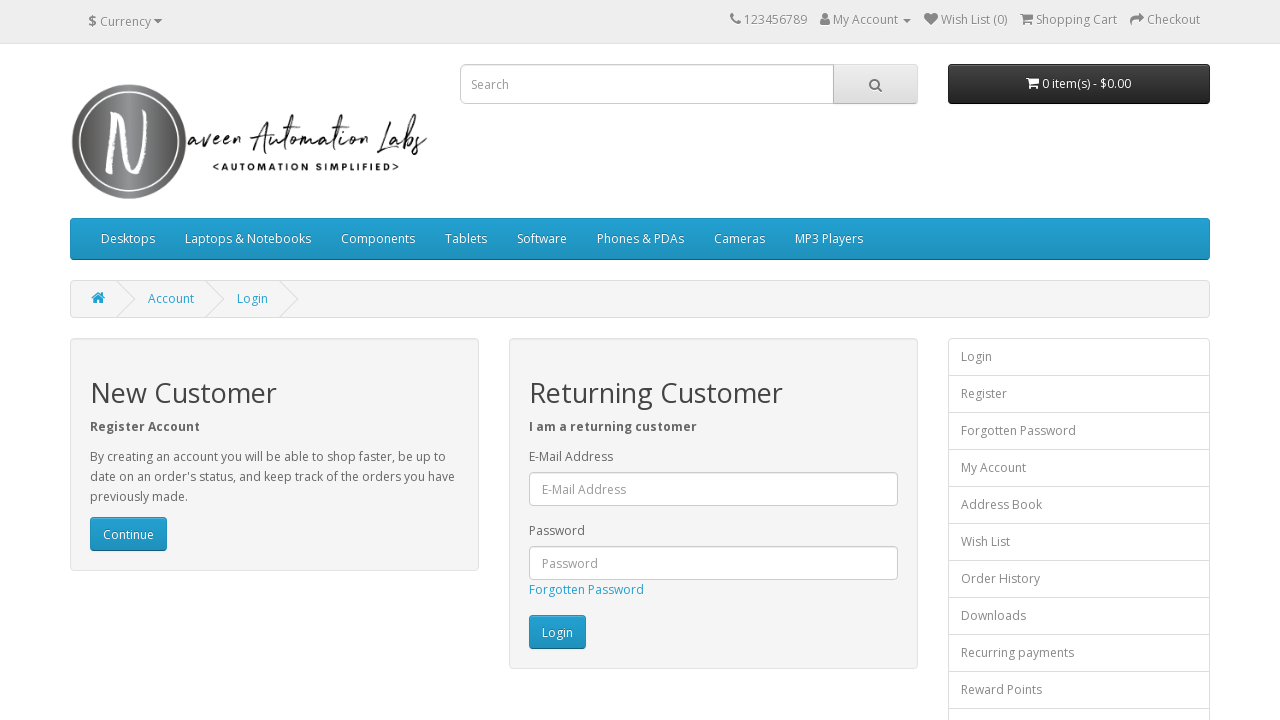

Clicked footer link 1 at (96, 548) on footer a >> nth=0
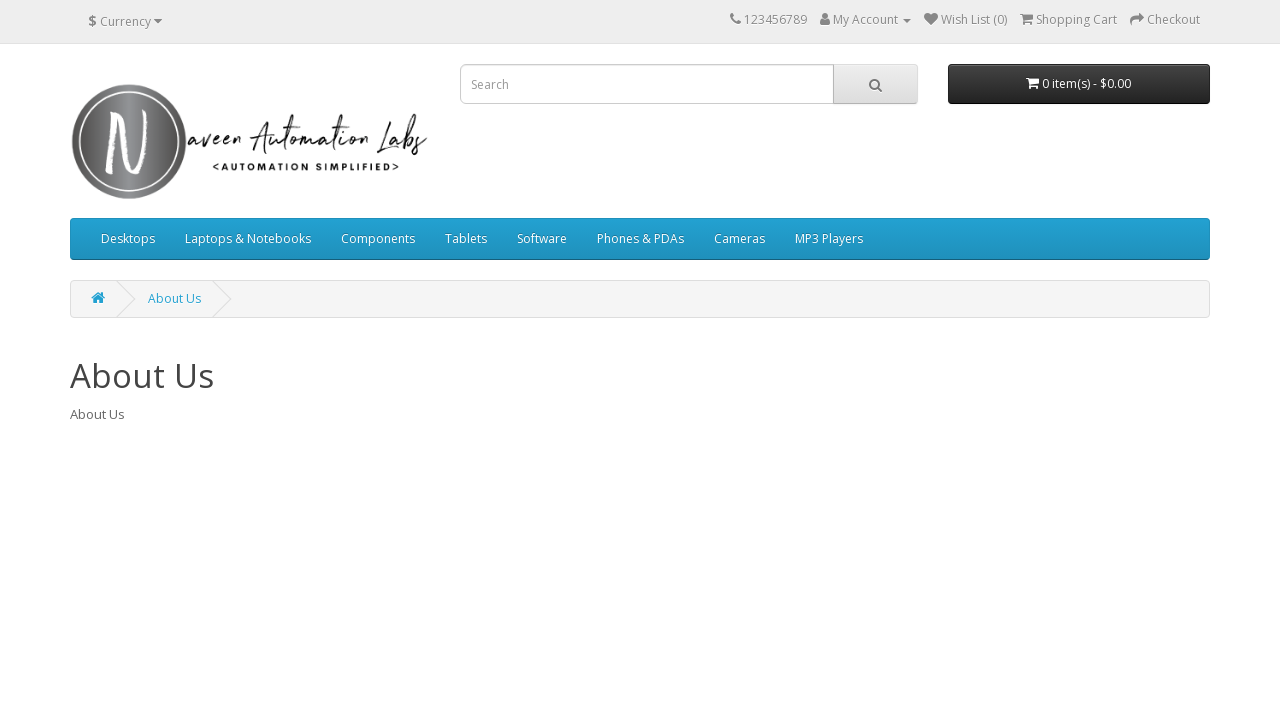

Navigated back to login page
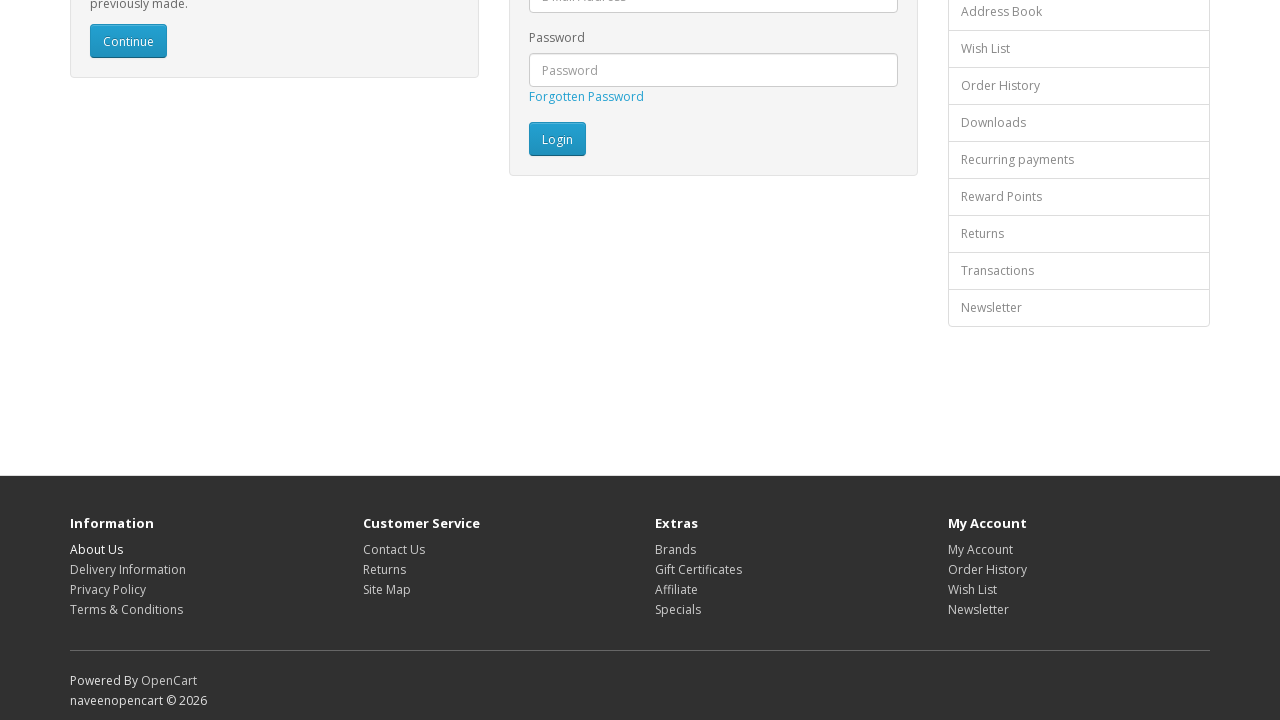

Waited for footer links to be available for next iteration
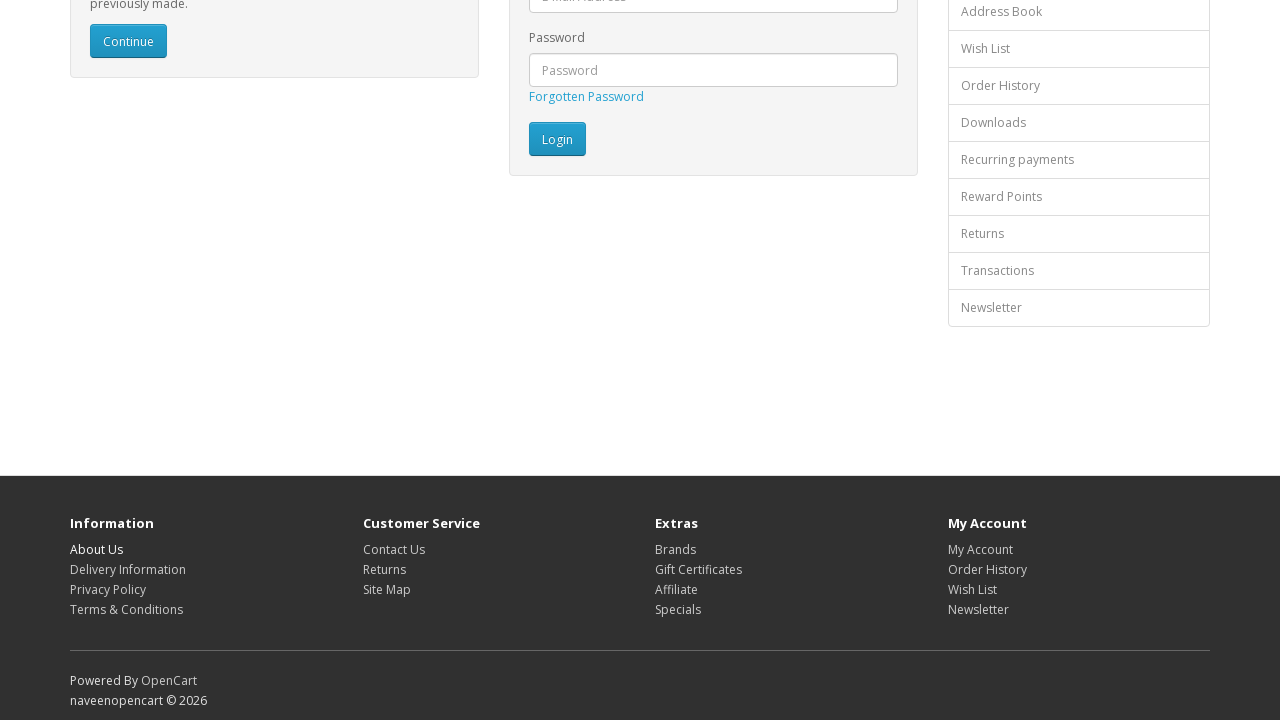

Re-fetched footer links (iteration 2/16)
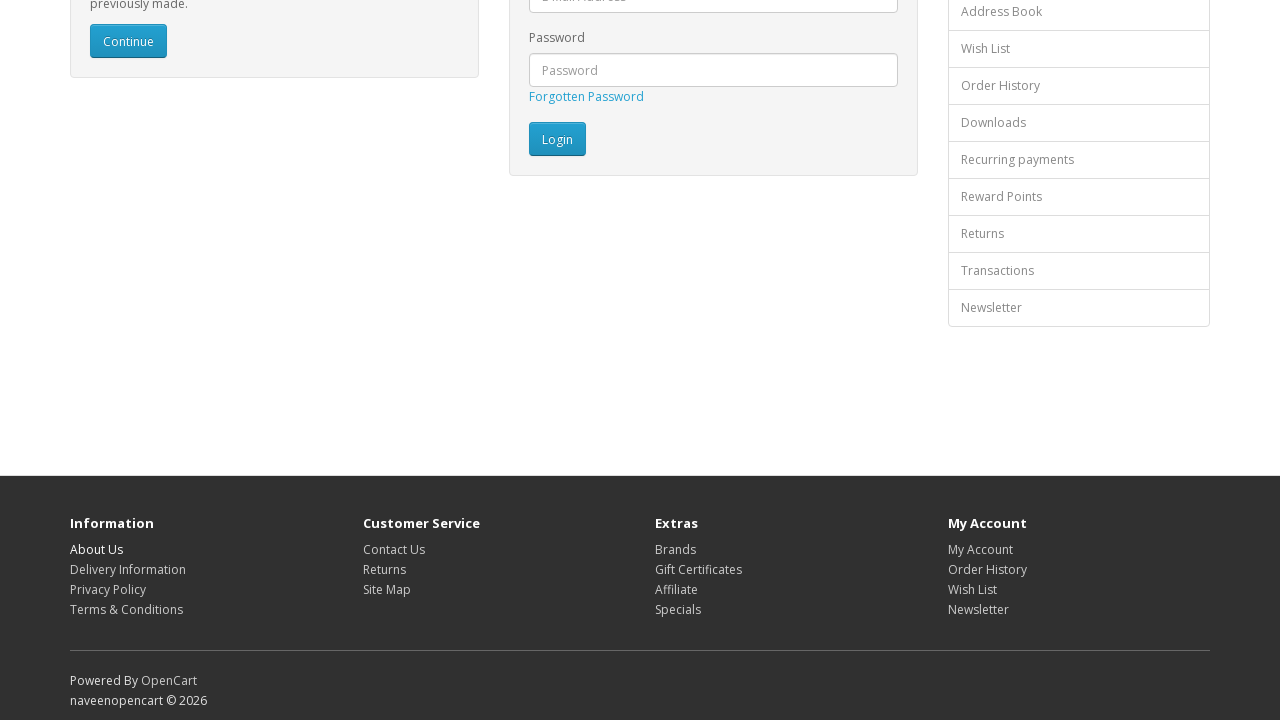

Clicked footer link 2 at (128, 569) on footer a >> nth=1
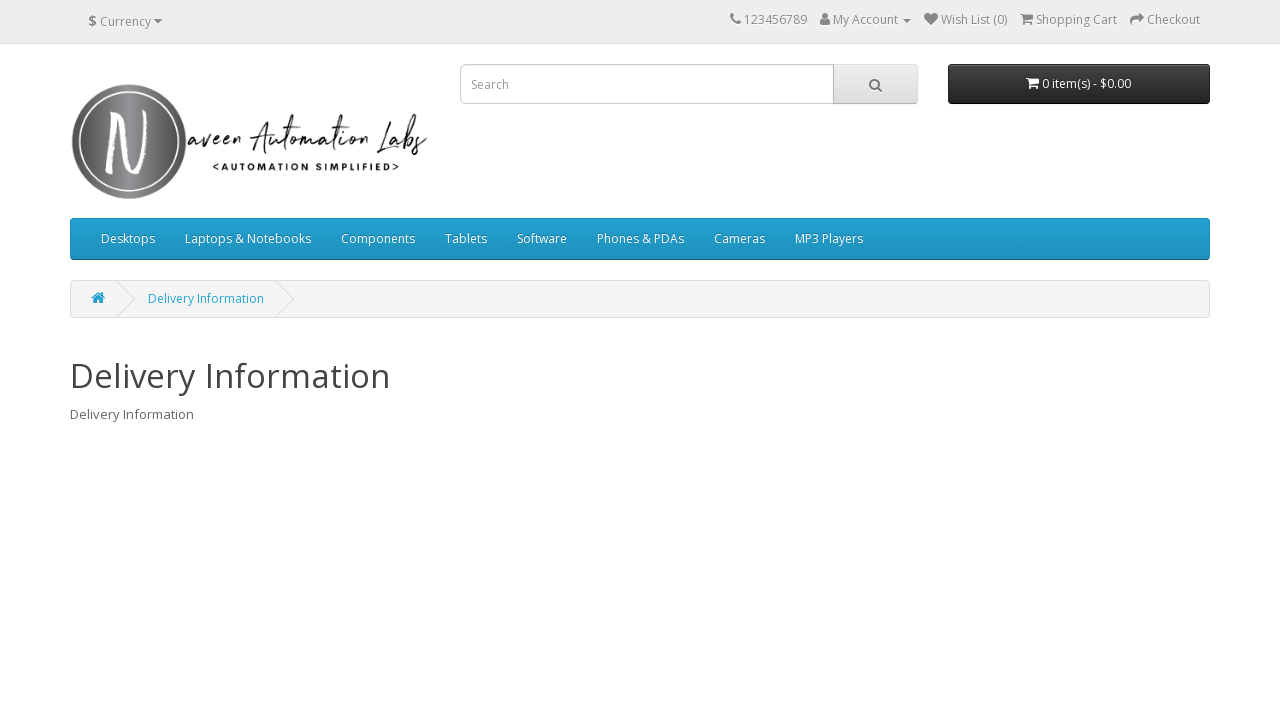

Navigated back to login page
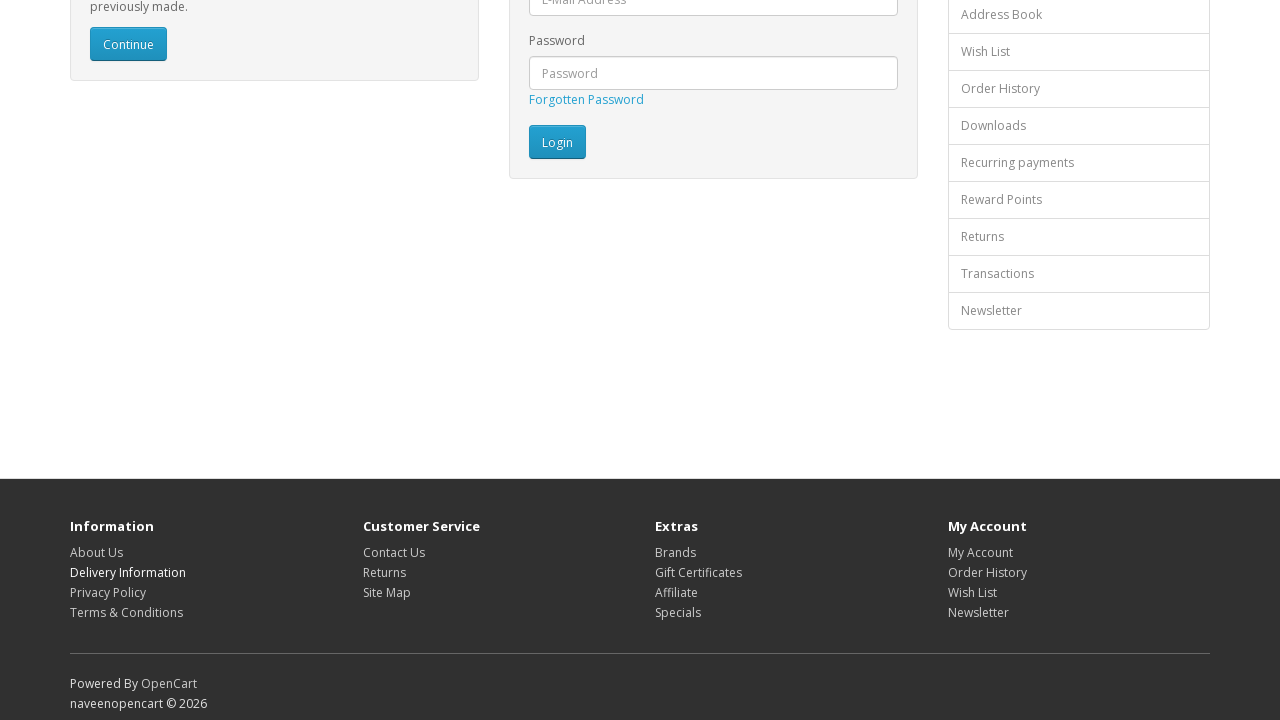

Waited for footer links to be available for next iteration
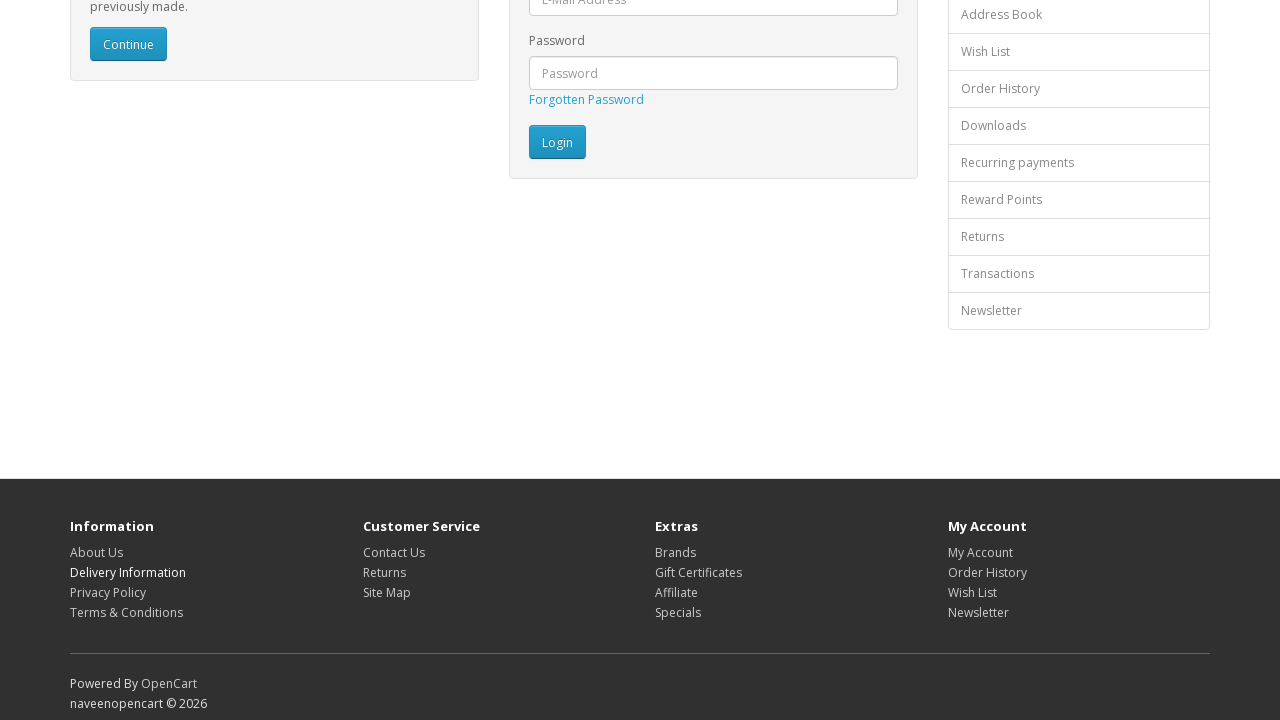

Re-fetched footer links (iteration 3/16)
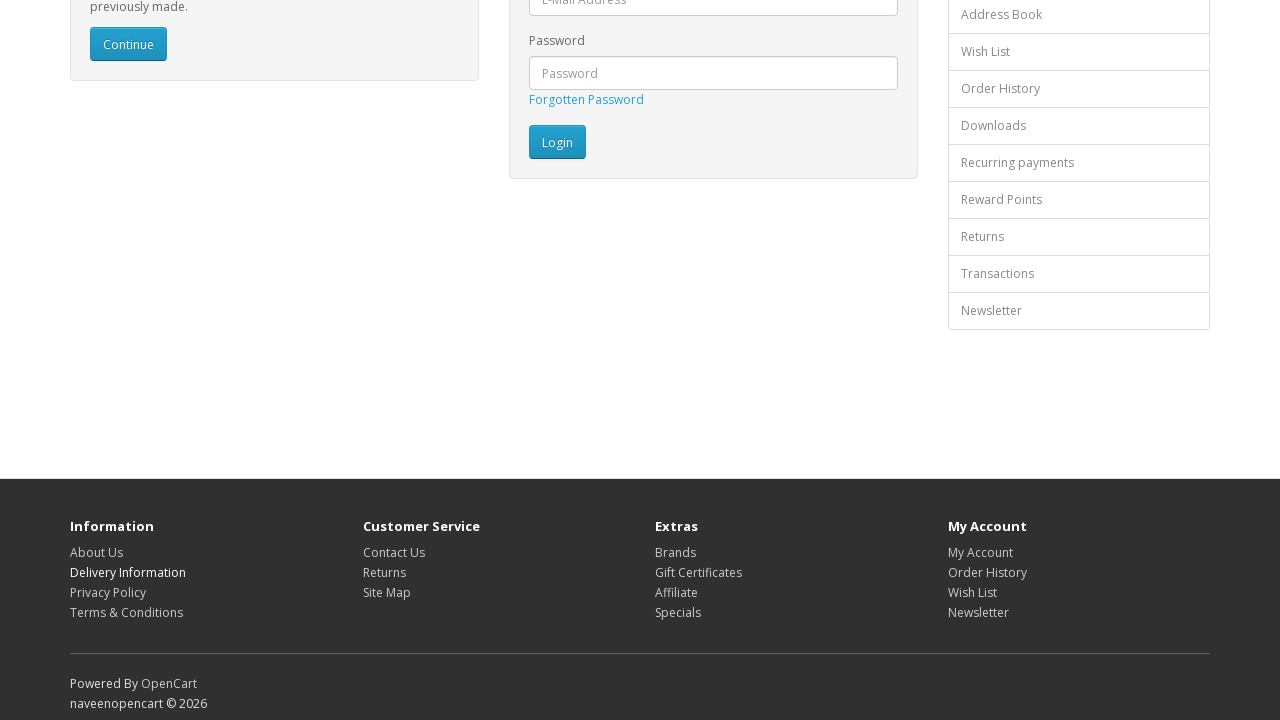

Clicked footer link 3 at (108, 592) on footer a >> nth=2
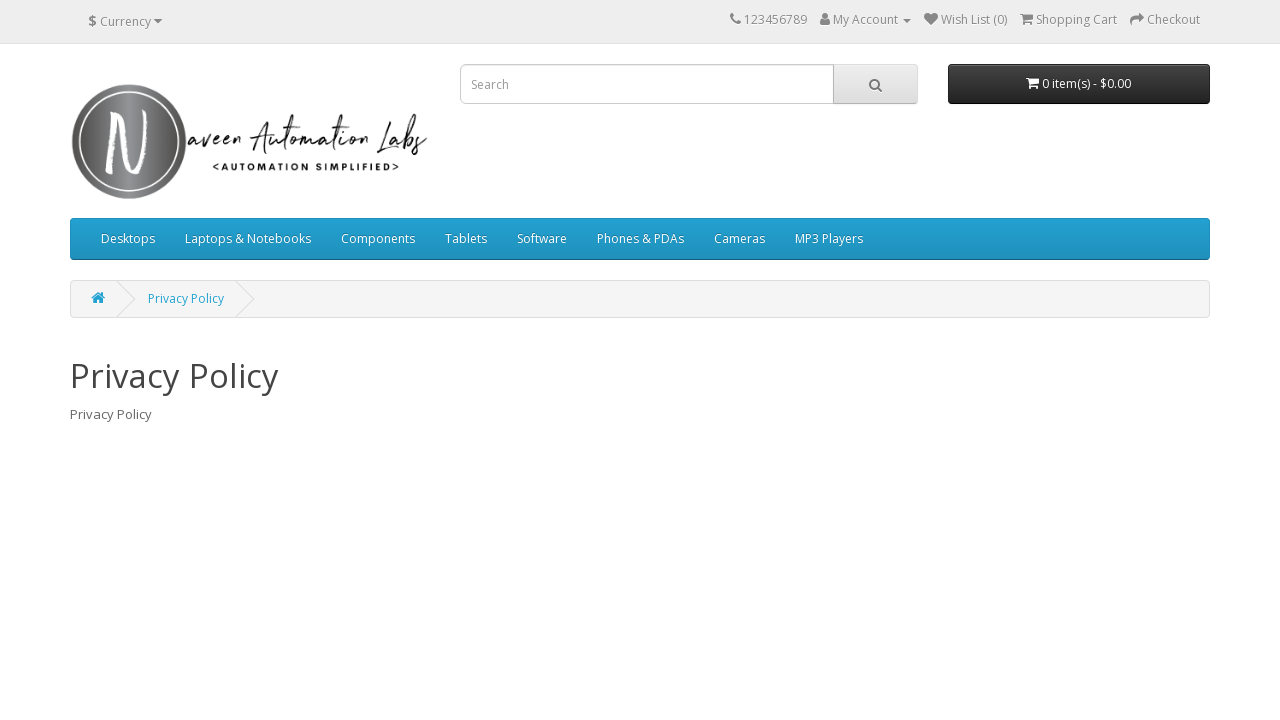

Navigated back to login page
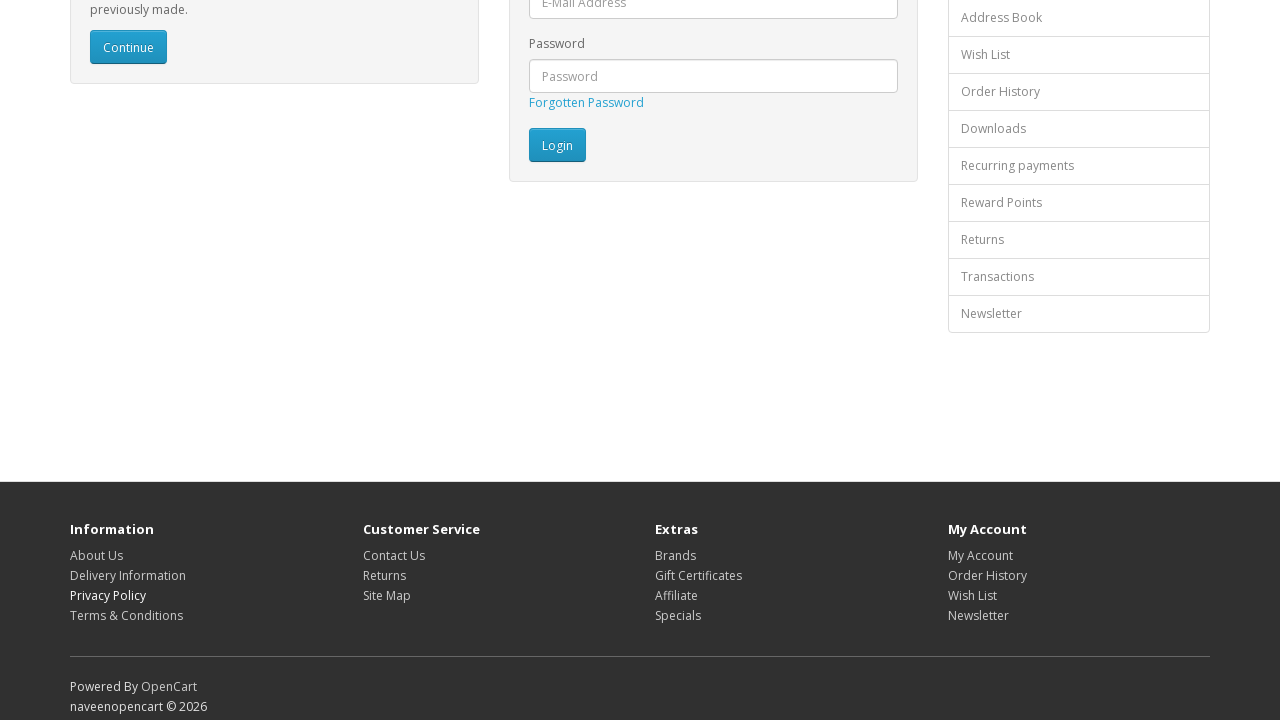

Waited for footer links to be available for next iteration
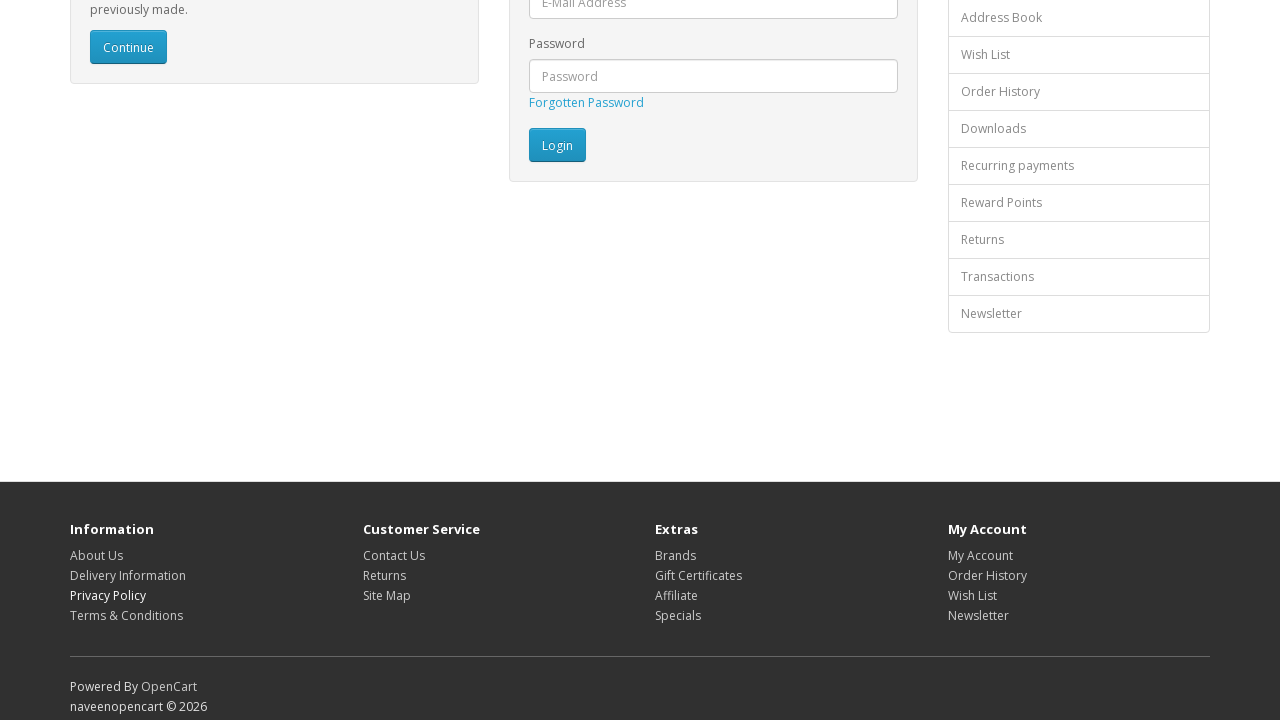

Re-fetched footer links (iteration 4/16)
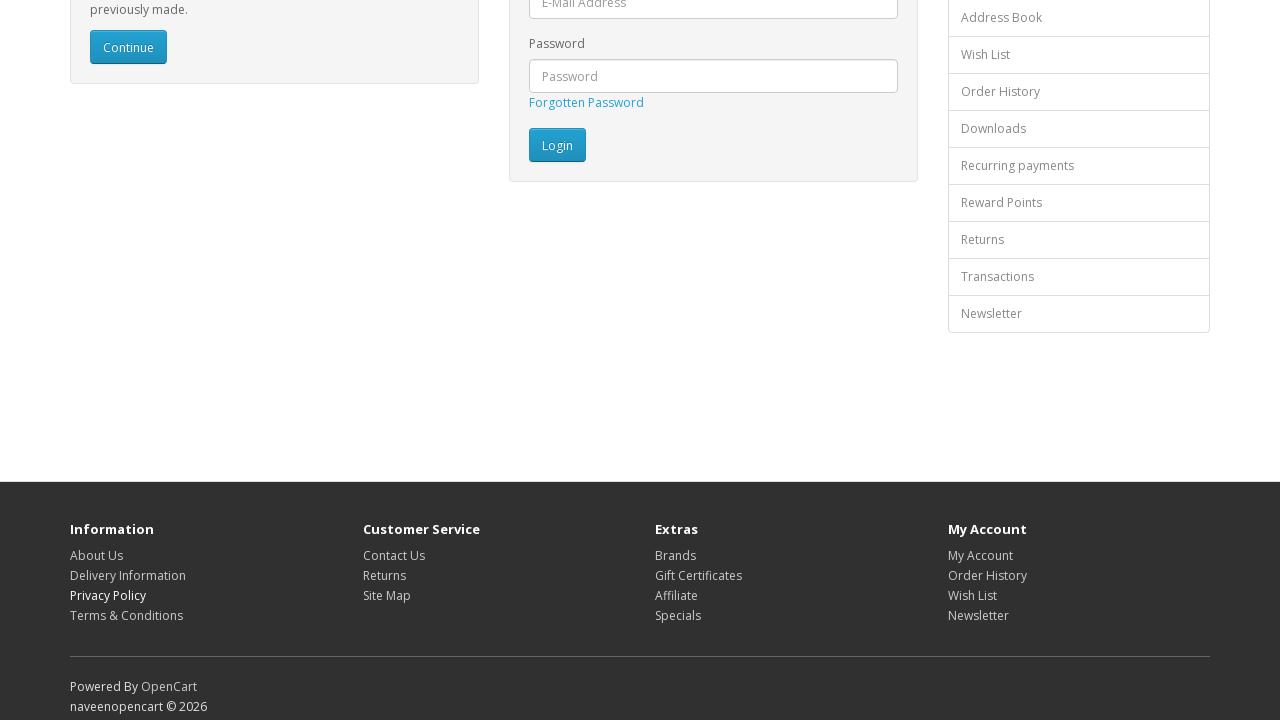

Clicked footer link 4 at (126, 615) on footer a >> nth=3
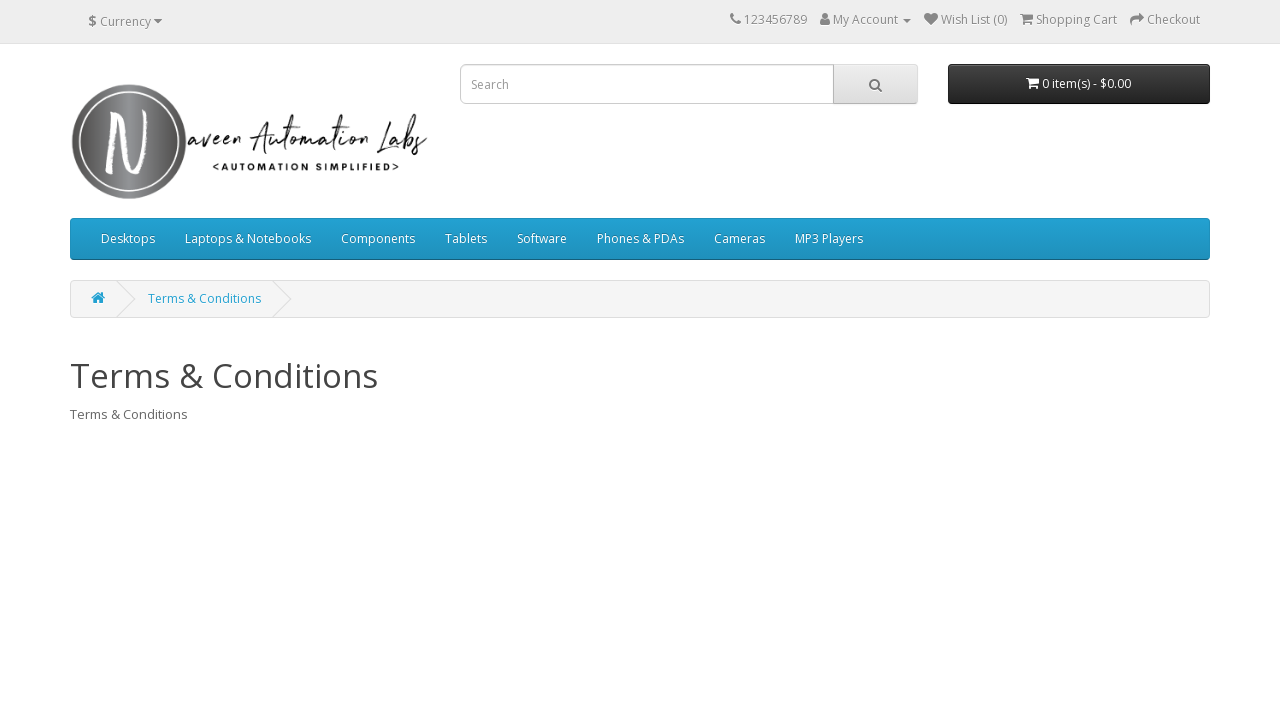

Navigated back to login page
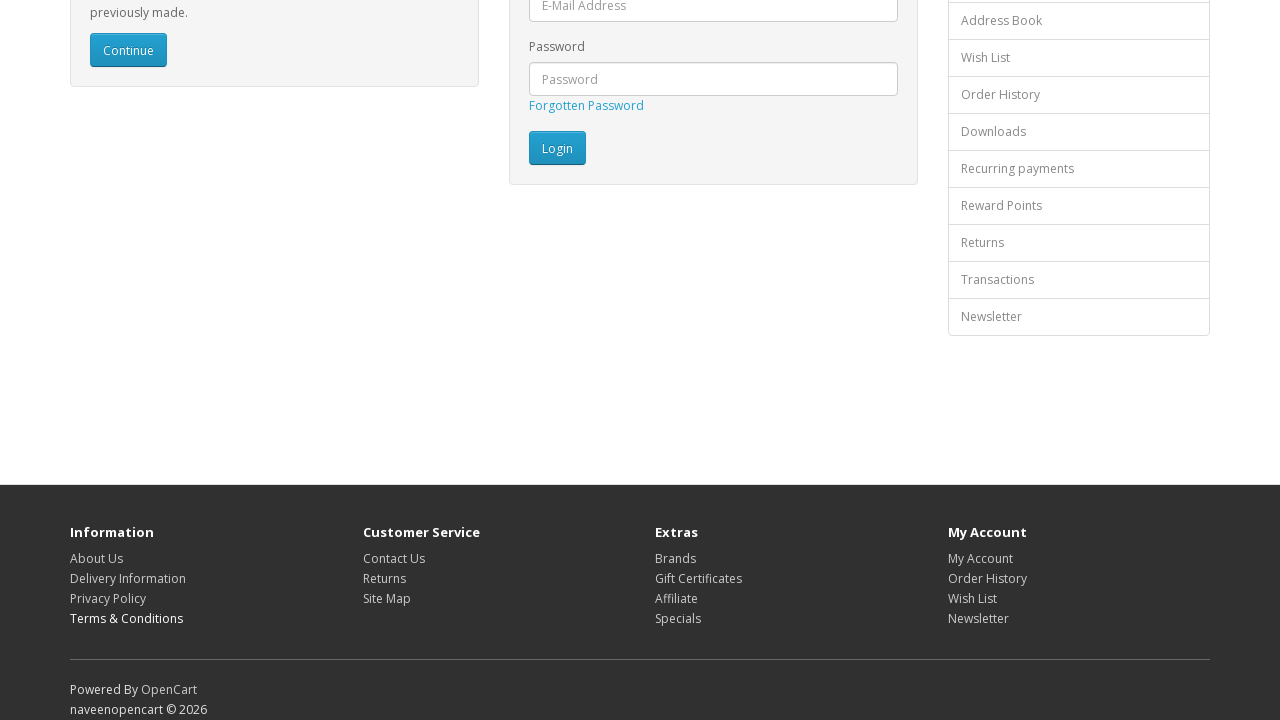

Waited for footer links to be available for next iteration
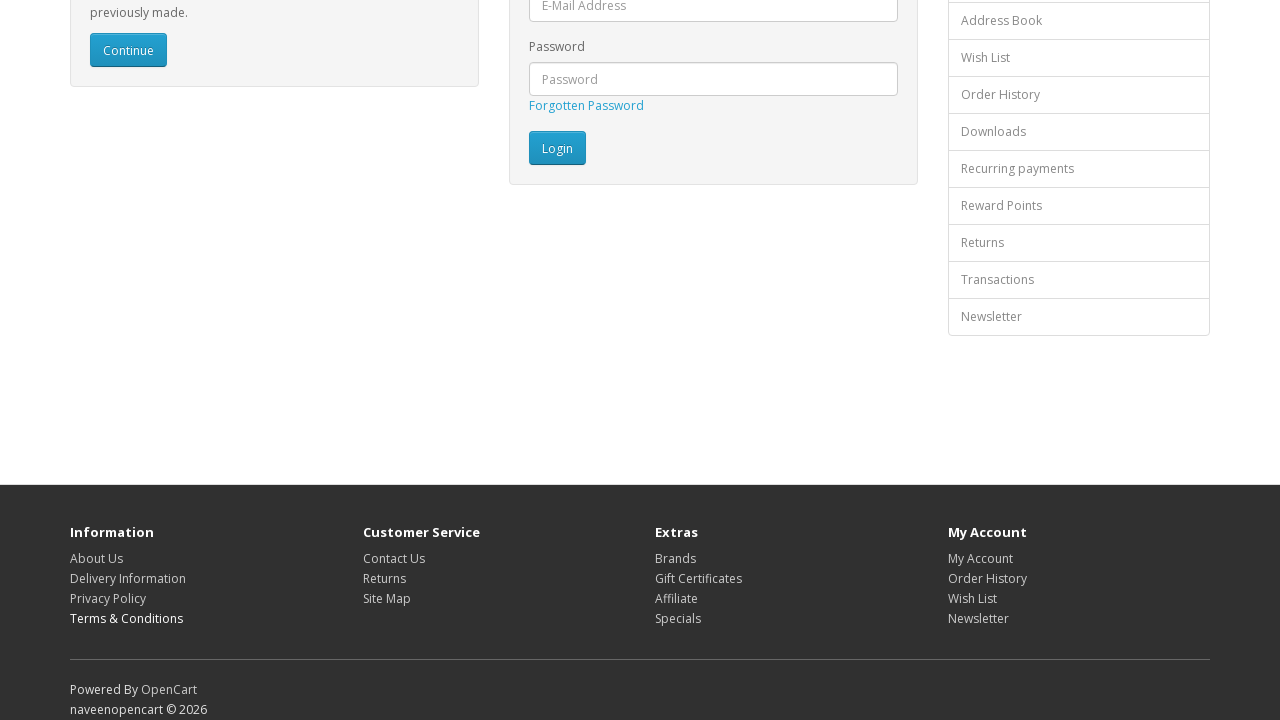

Re-fetched footer links (iteration 5/16)
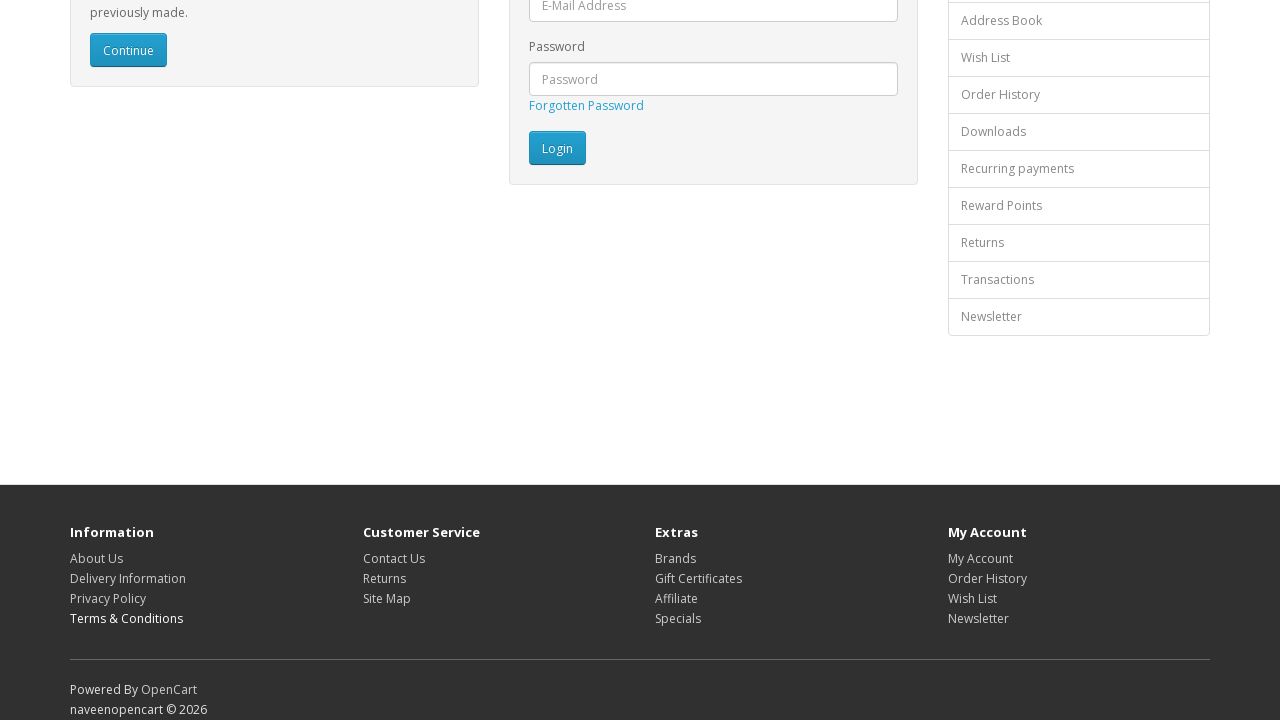

Clicked footer link 5 at (394, 558) on footer a >> nth=4
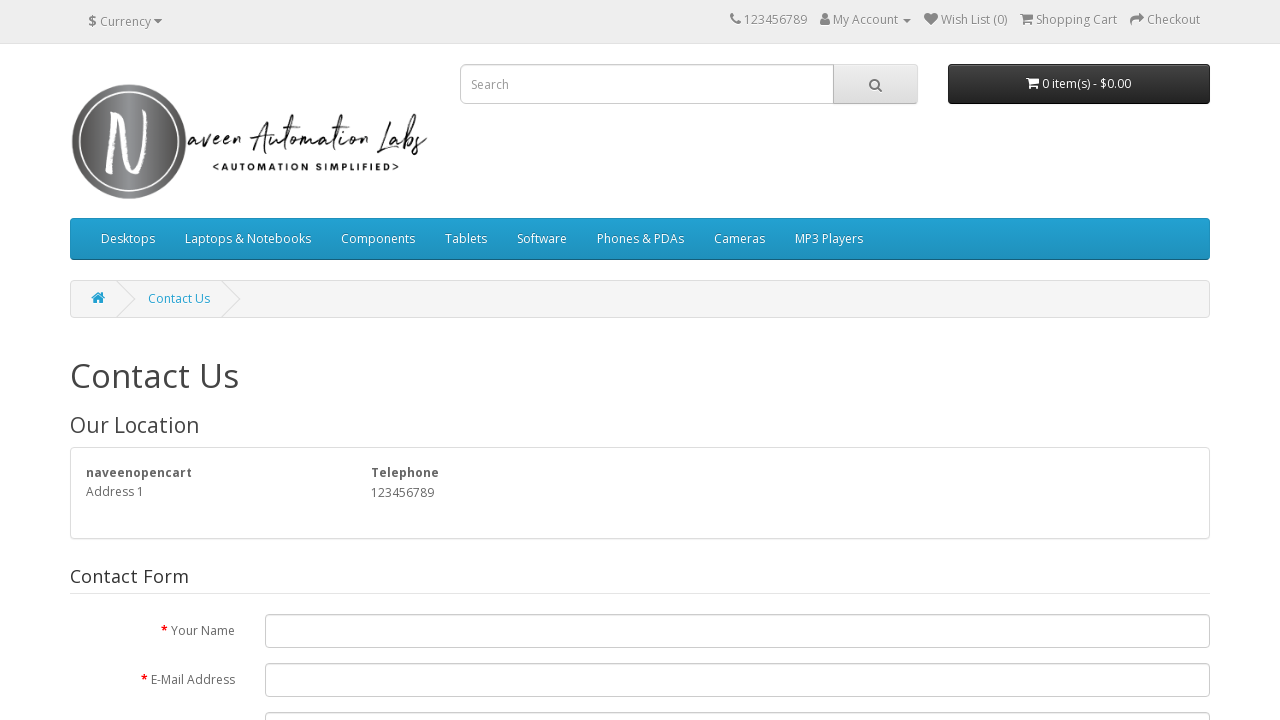

Navigated back to login page
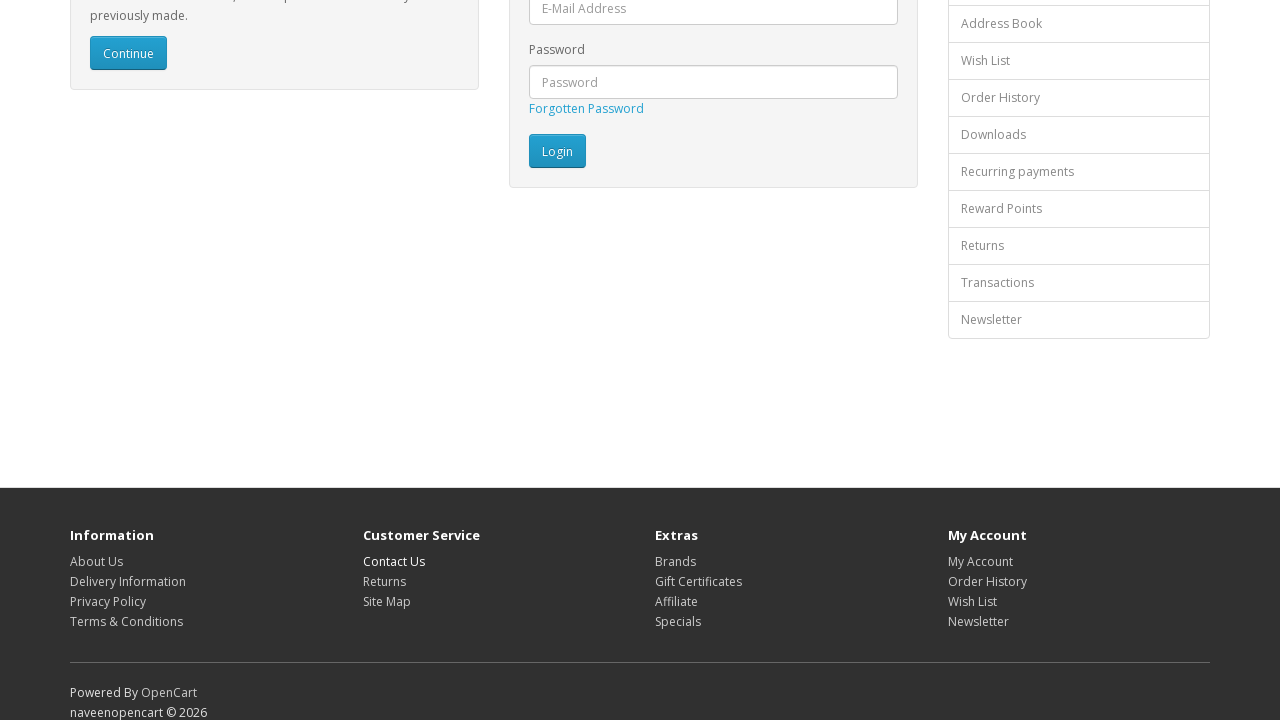

Waited for footer links to be available for next iteration
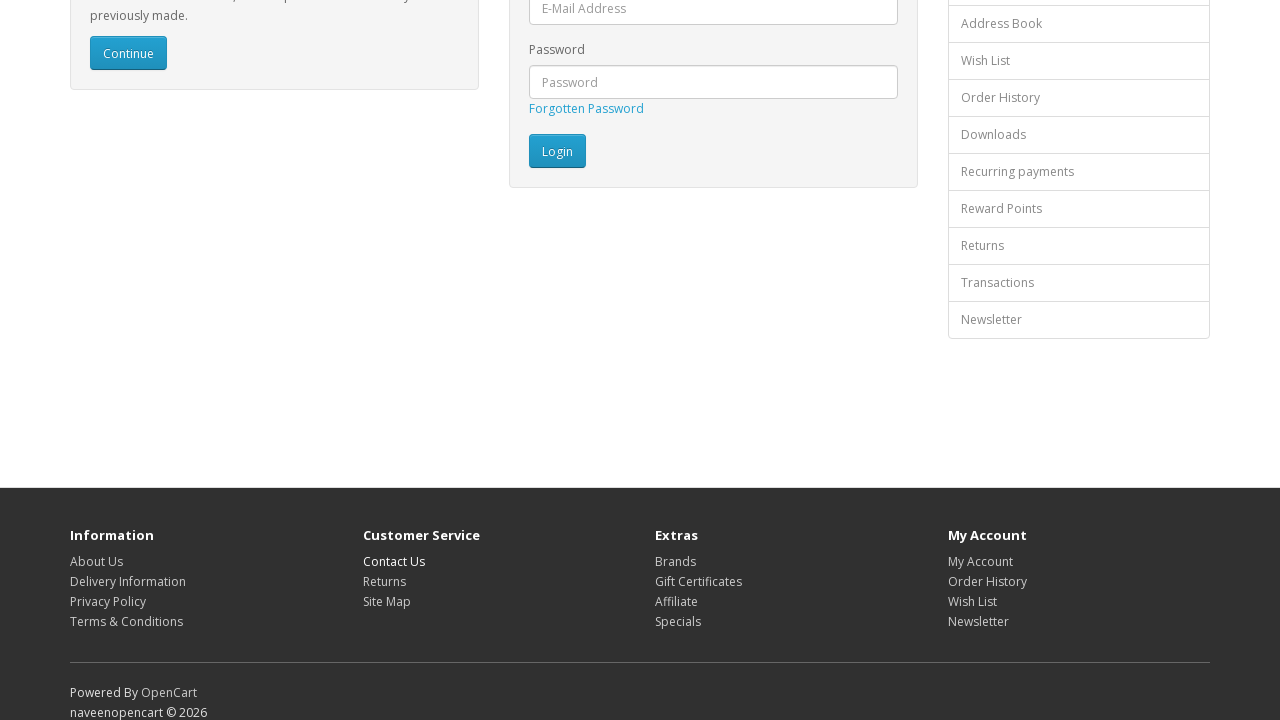

Re-fetched footer links (iteration 6/16)
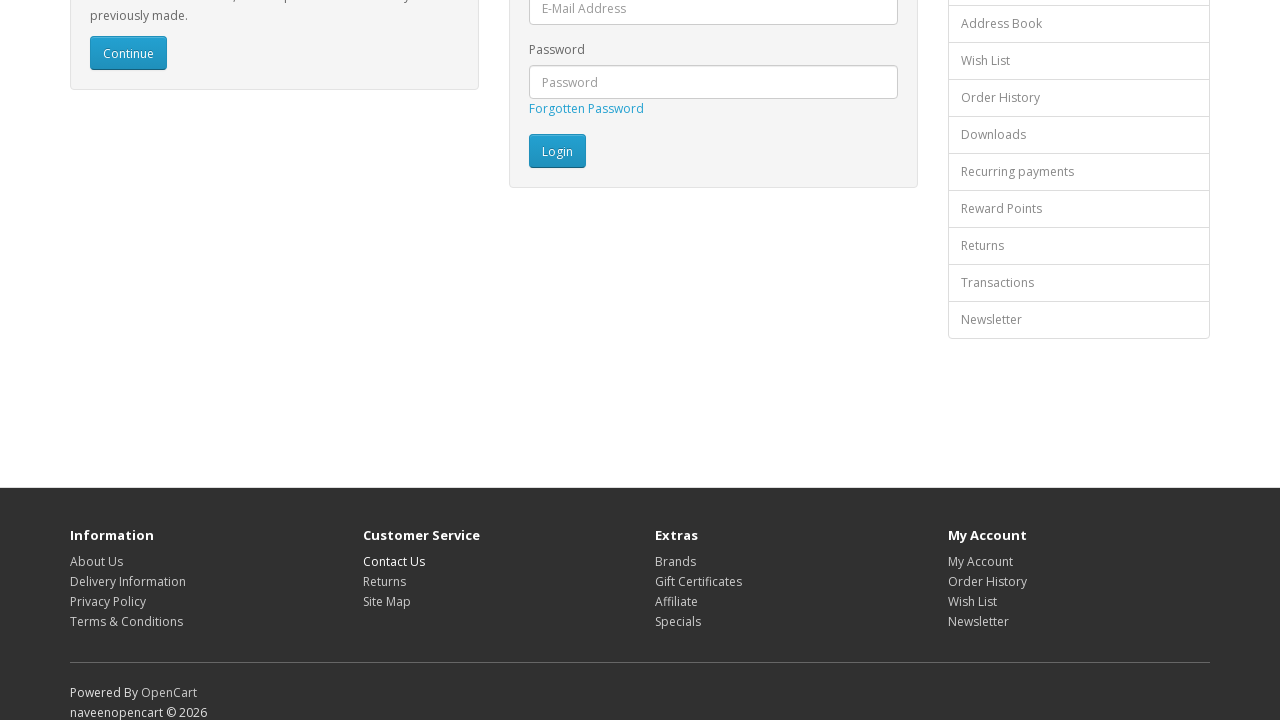

Clicked footer link 6 at (384, 581) on footer a >> nth=5
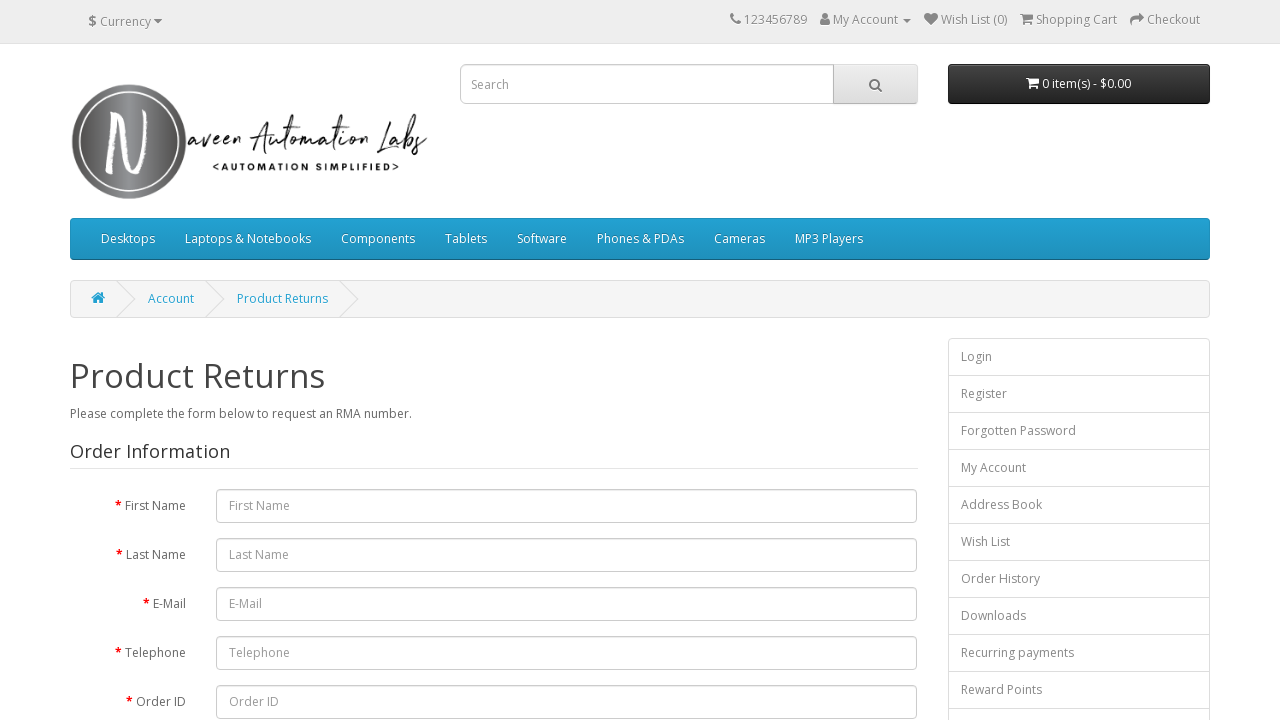

Navigated back to login page
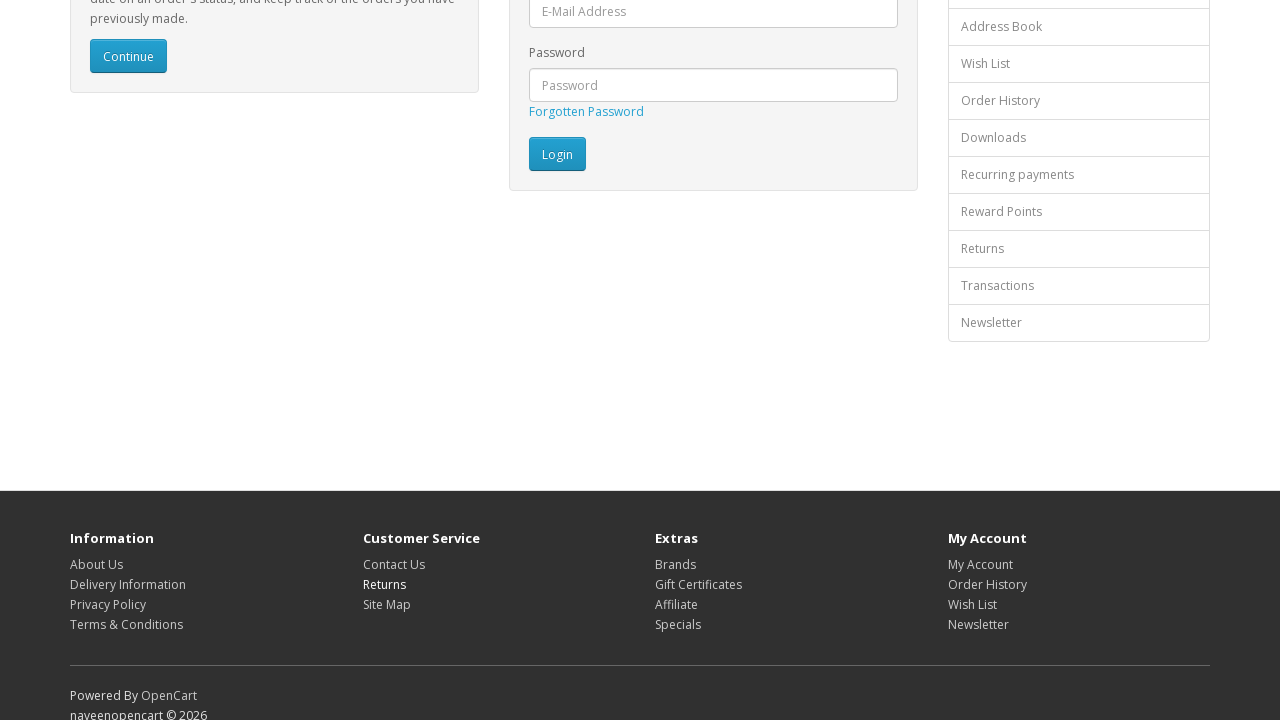

Waited for footer links to be available for next iteration
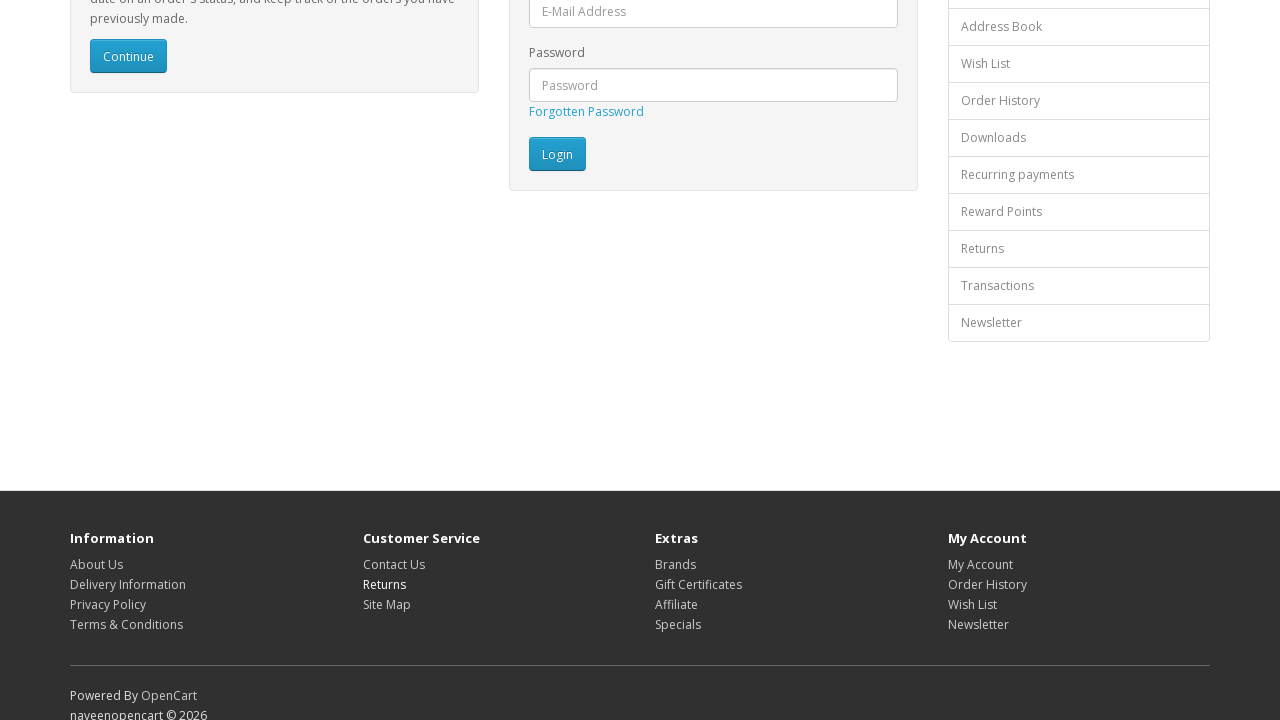

Re-fetched footer links (iteration 7/16)
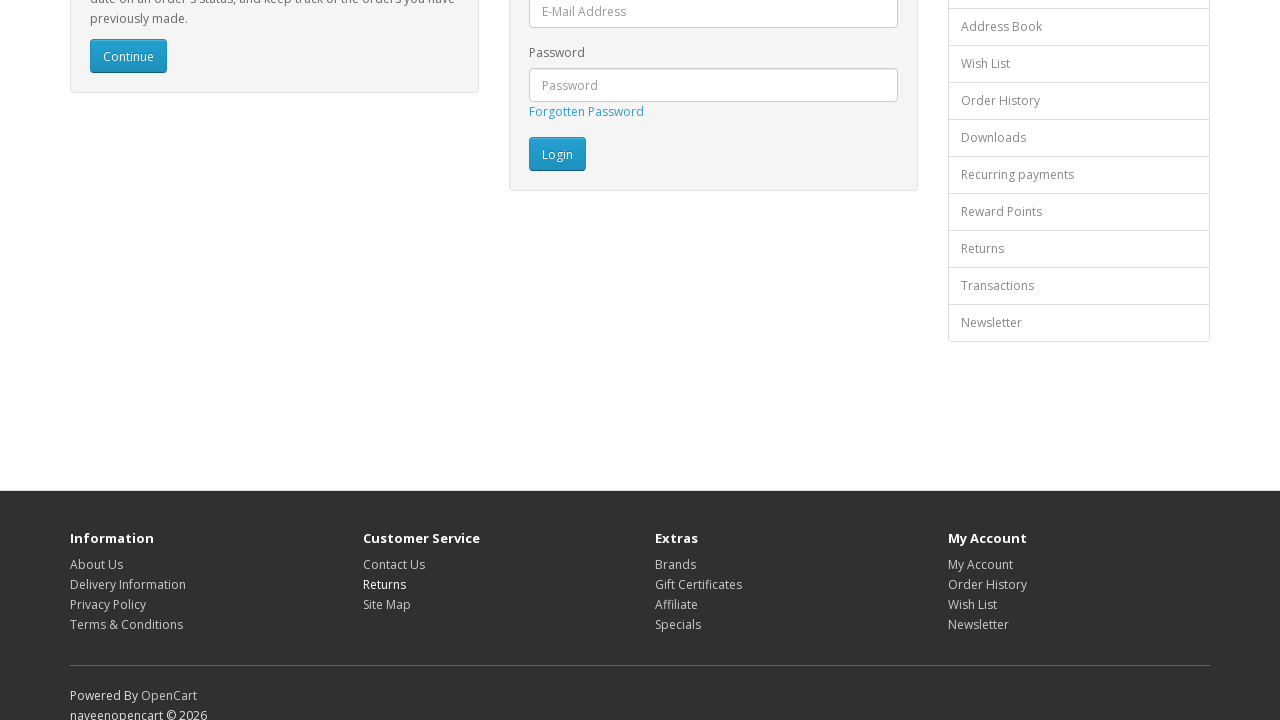

Clicked footer link 7 at (386, 604) on footer a >> nth=6
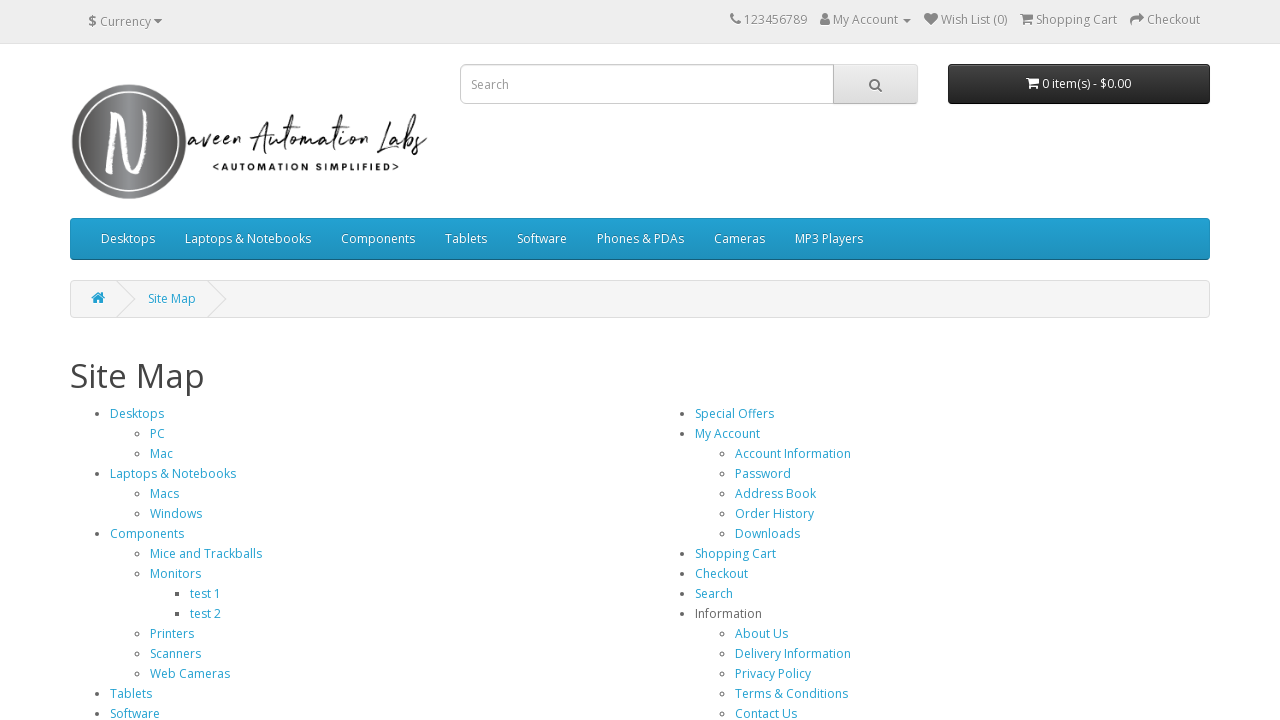

Navigated back to login page
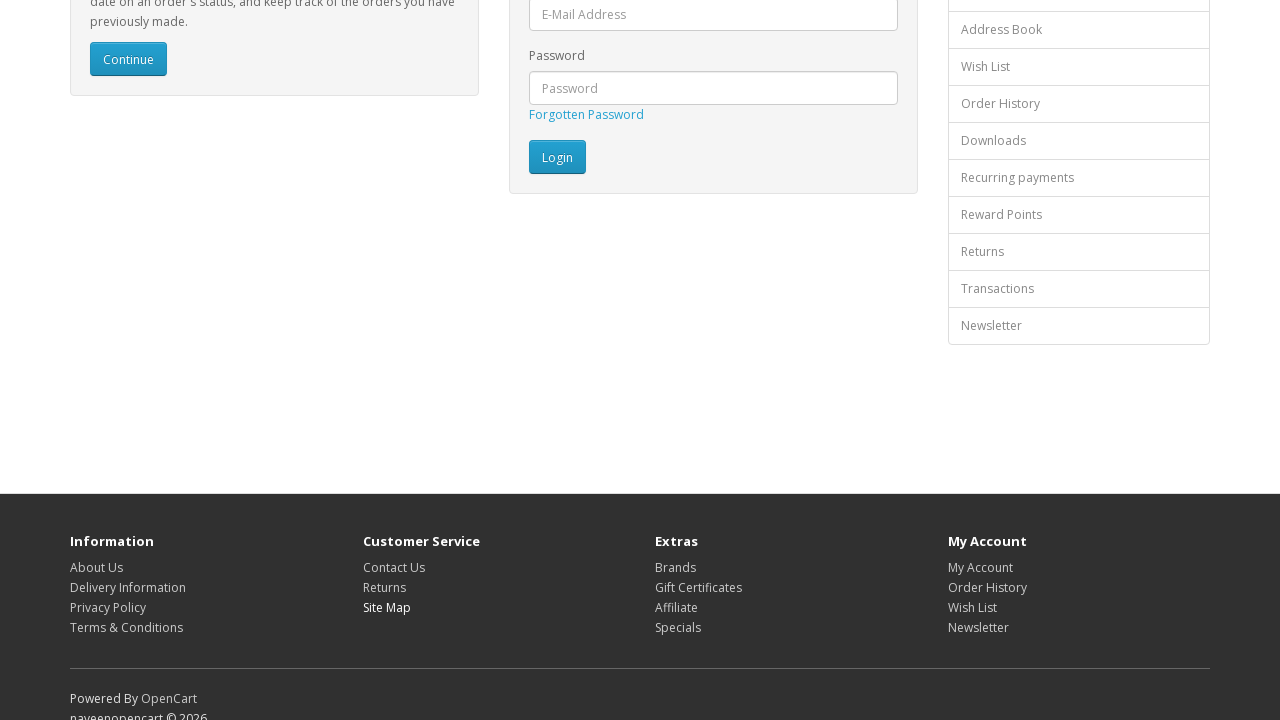

Waited for footer links to be available for next iteration
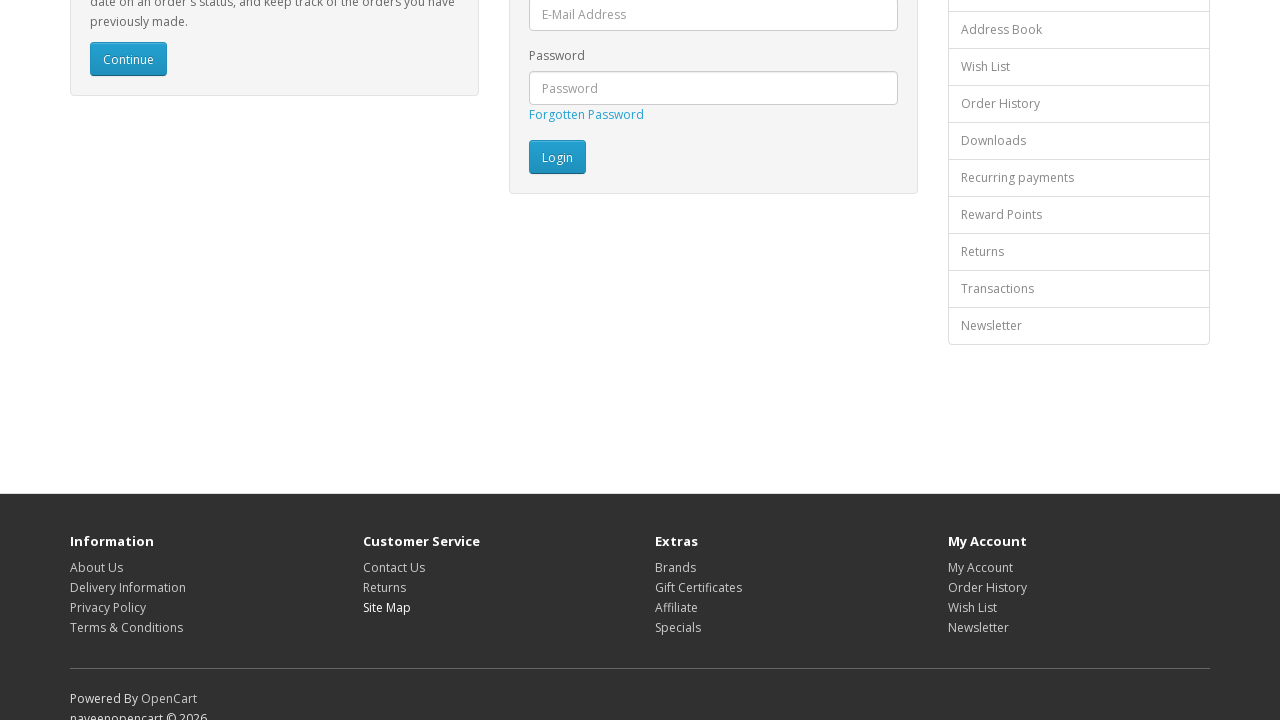

Re-fetched footer links (iteration 8/16)
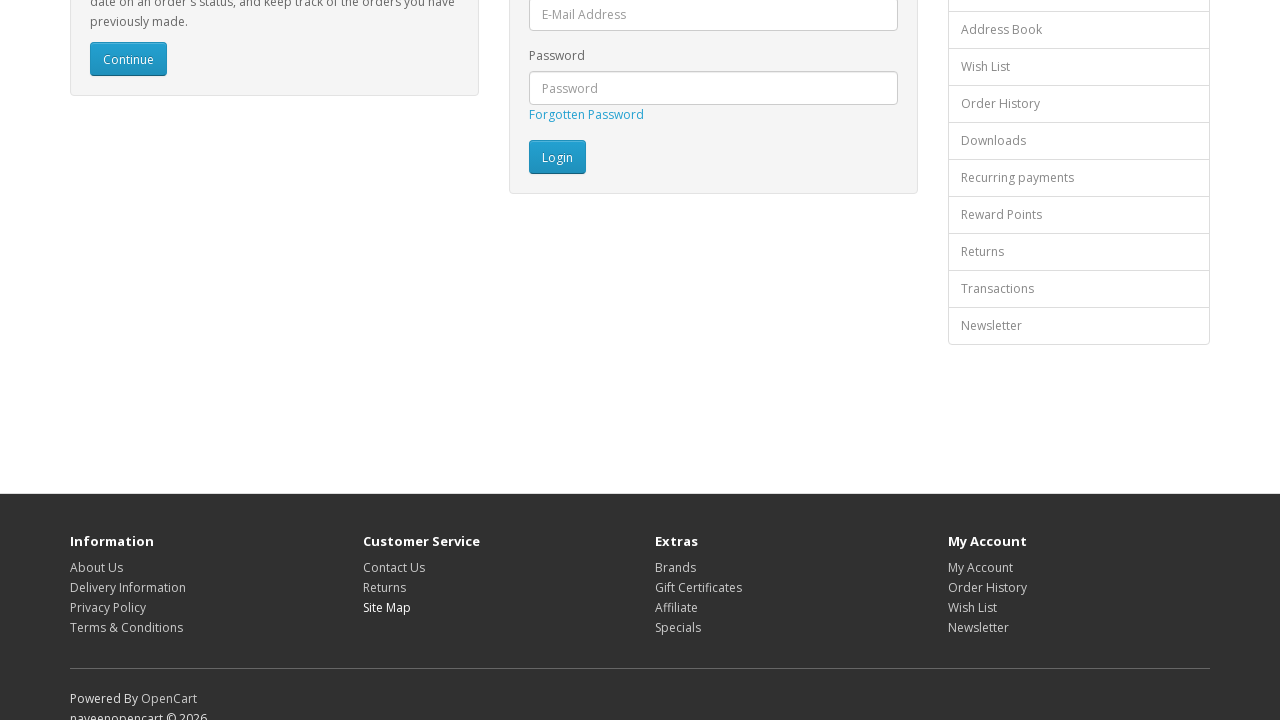

Clicked footer link 8 at (676, 567) on footer a >> nth=7
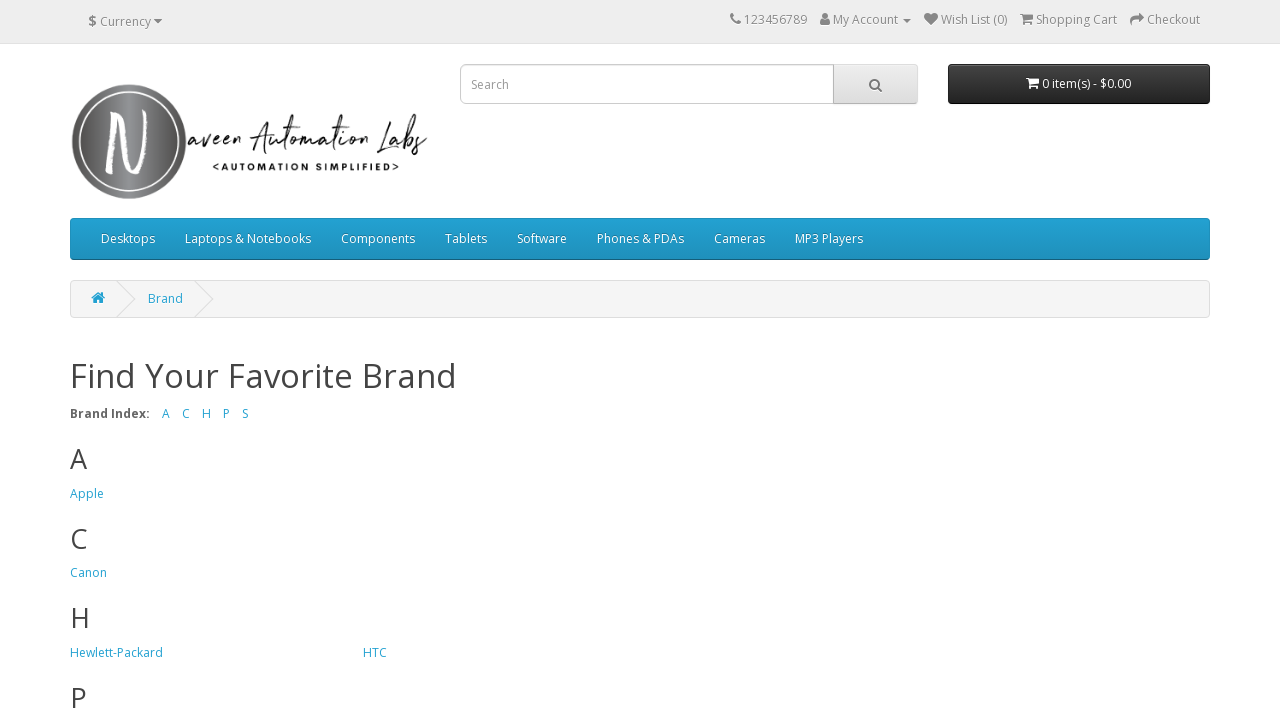

Navigated back to login page
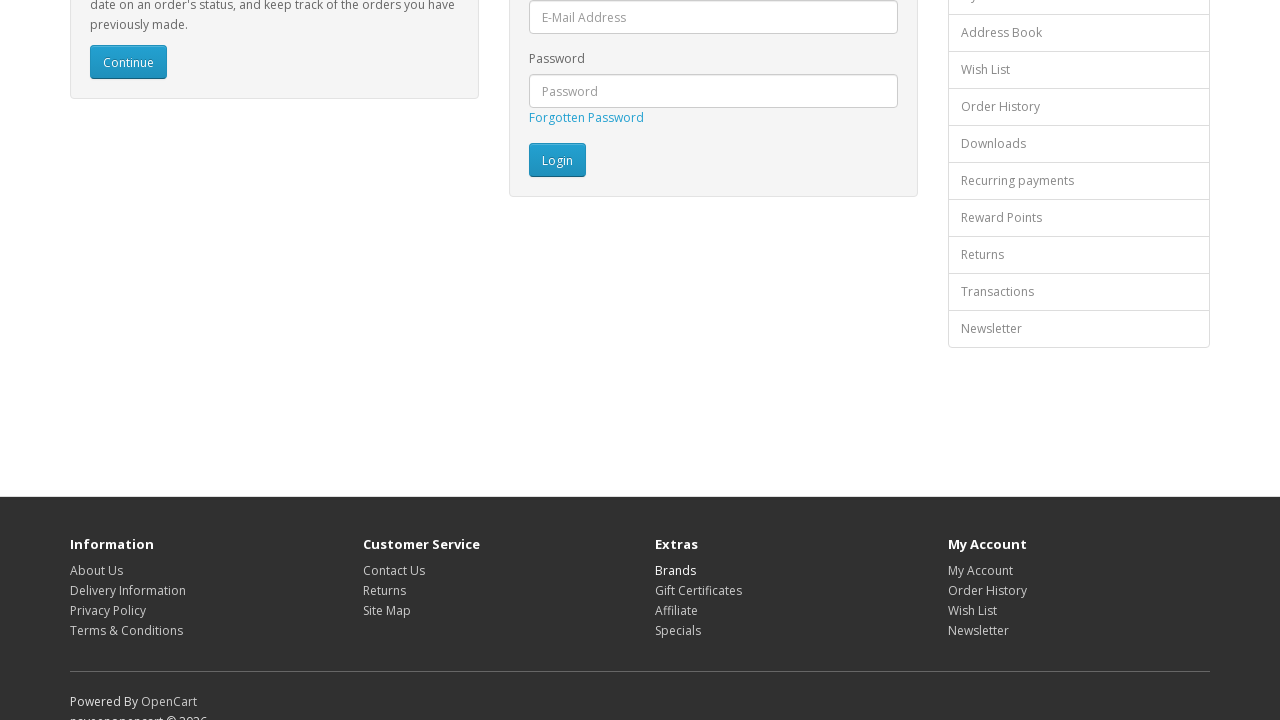

Waited for footer links to be available for next iteration
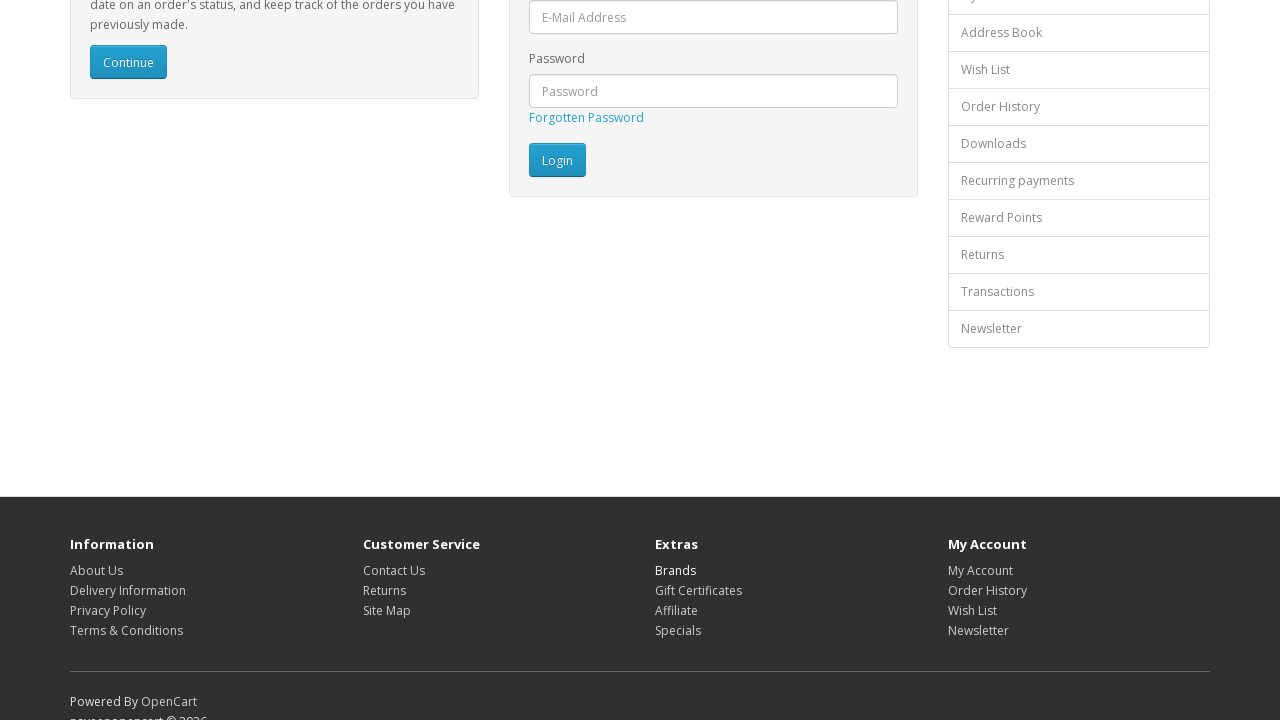

Re-fetched footer links (iteration 9/16)
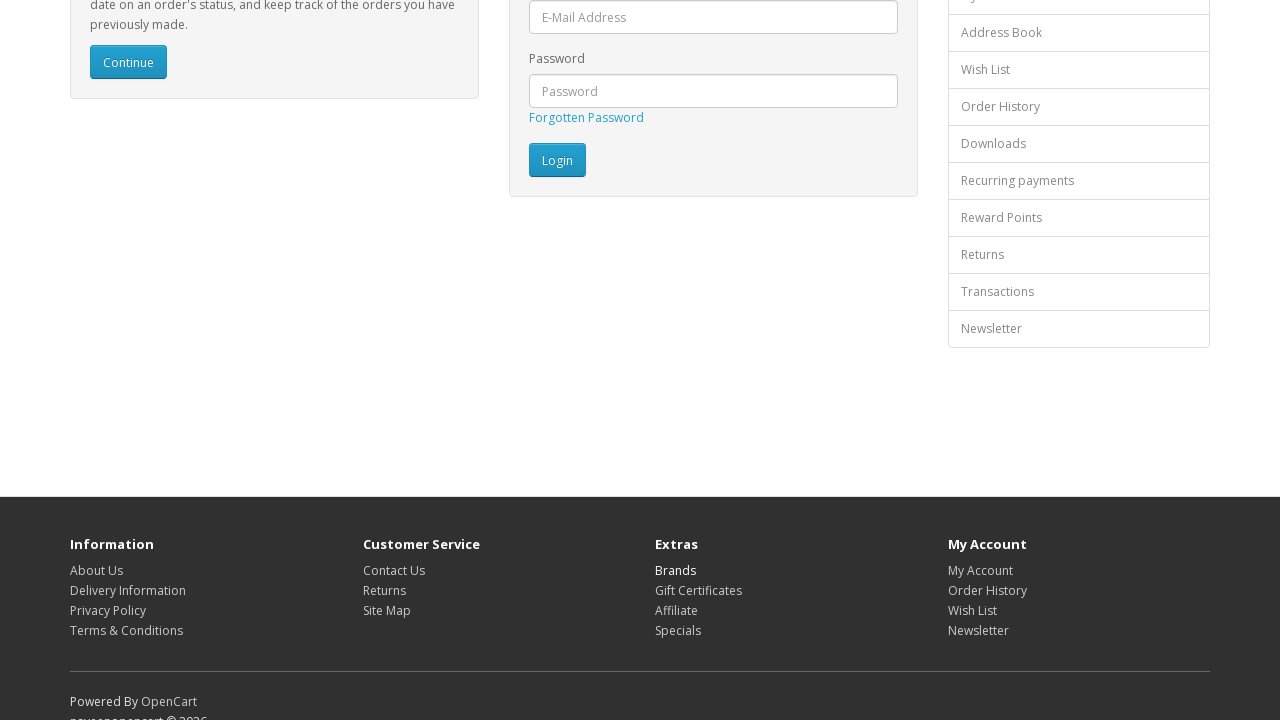

Clicked footer link 9 at (698, 590) on footer a >> nth=8
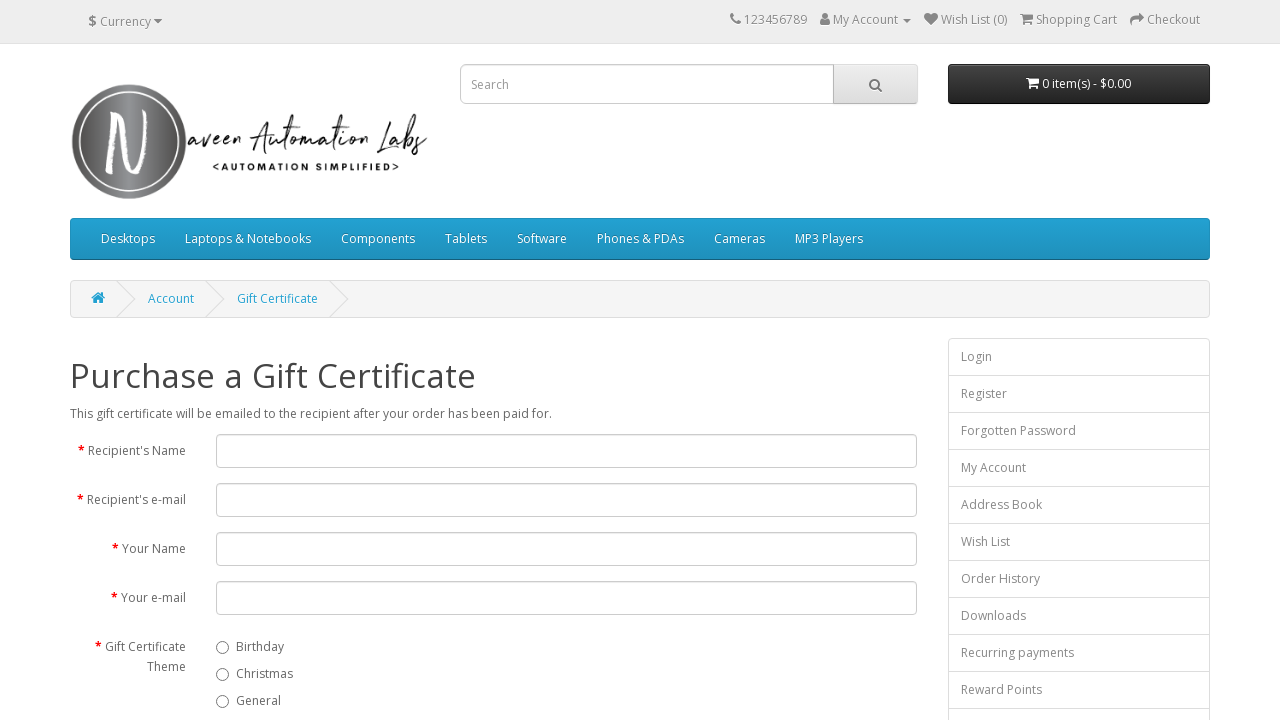

Navigated back to login page
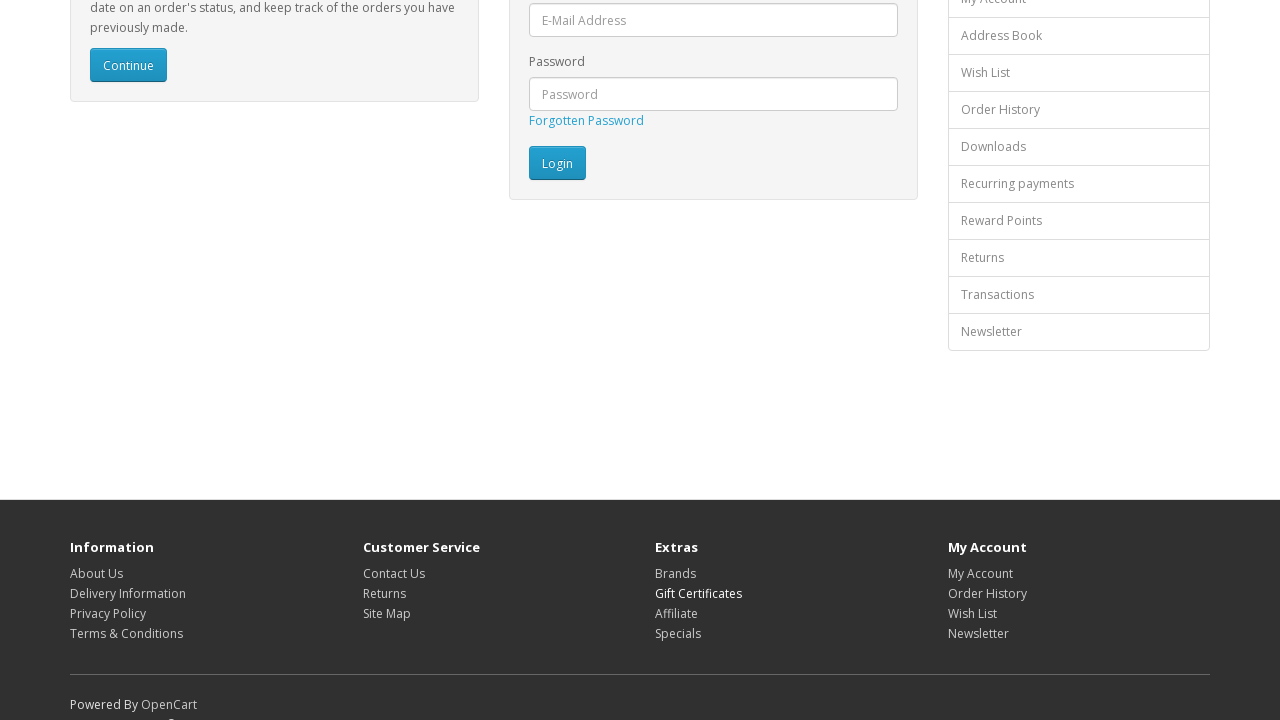

Waited for footer links to be available for next iteration
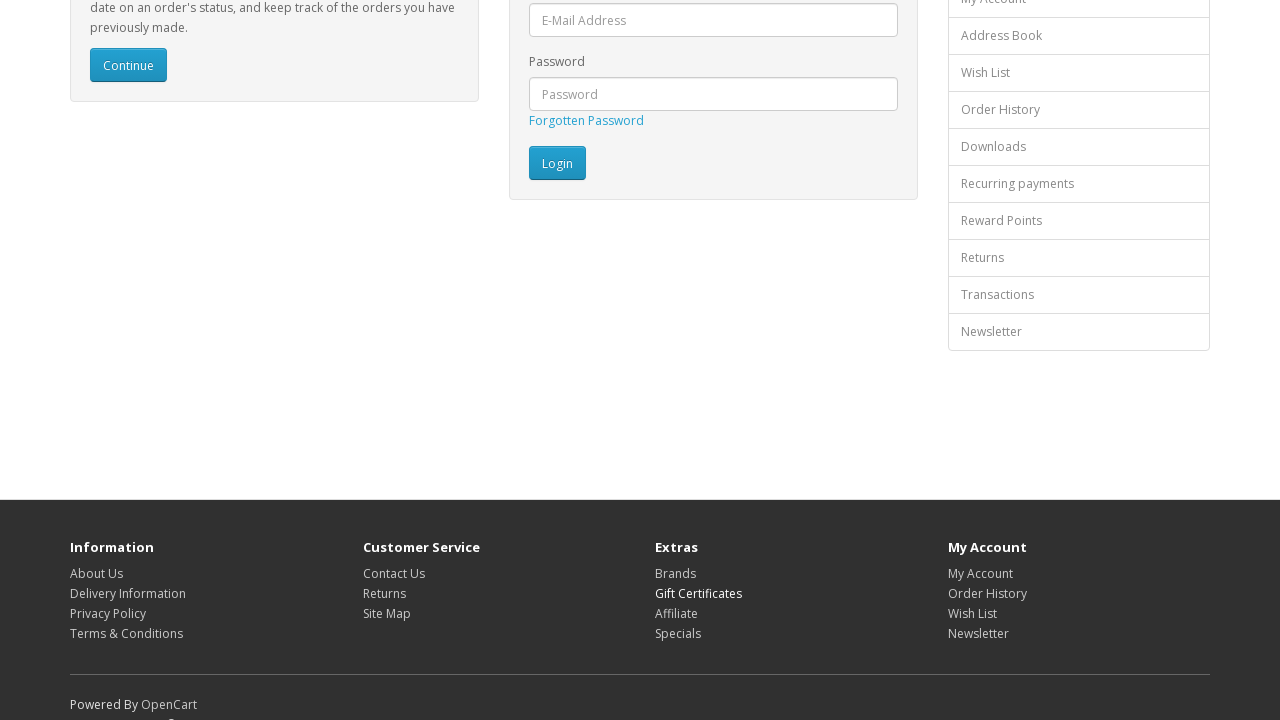

Re-fetched footer links (iteration 10/16)
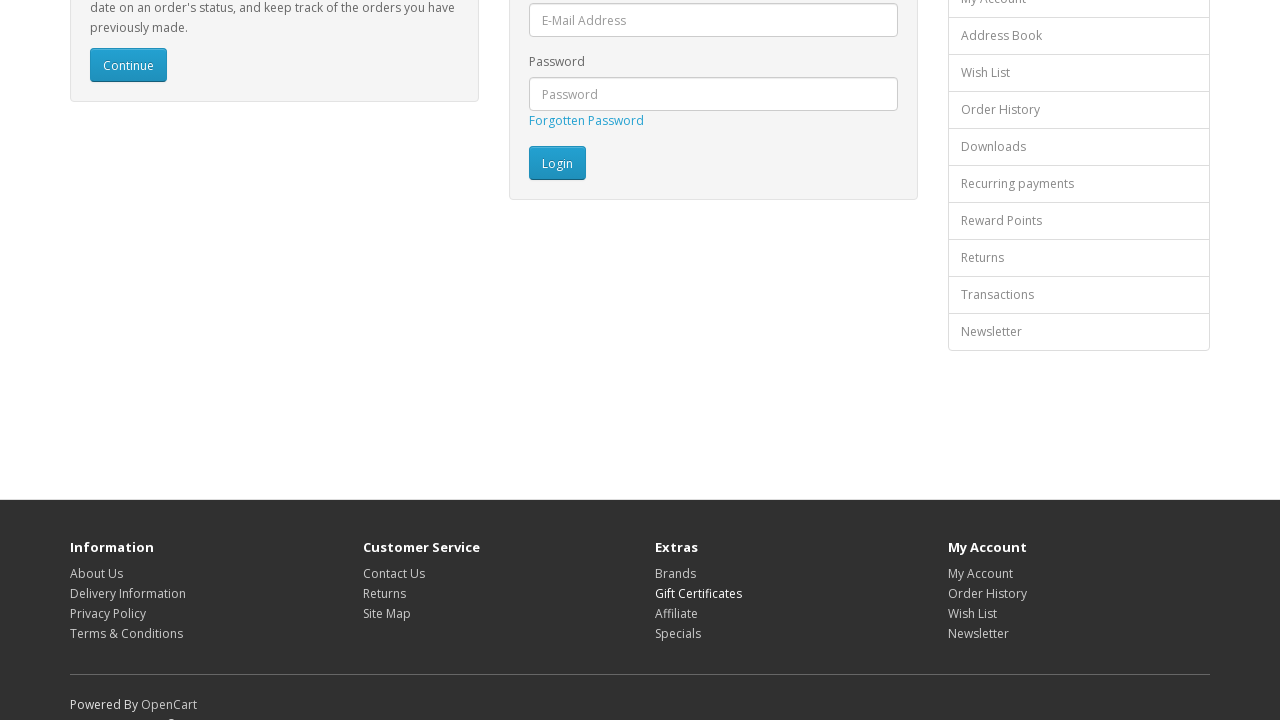

Clicked footer link 10 at (676, 613) on footer a >> nth=9
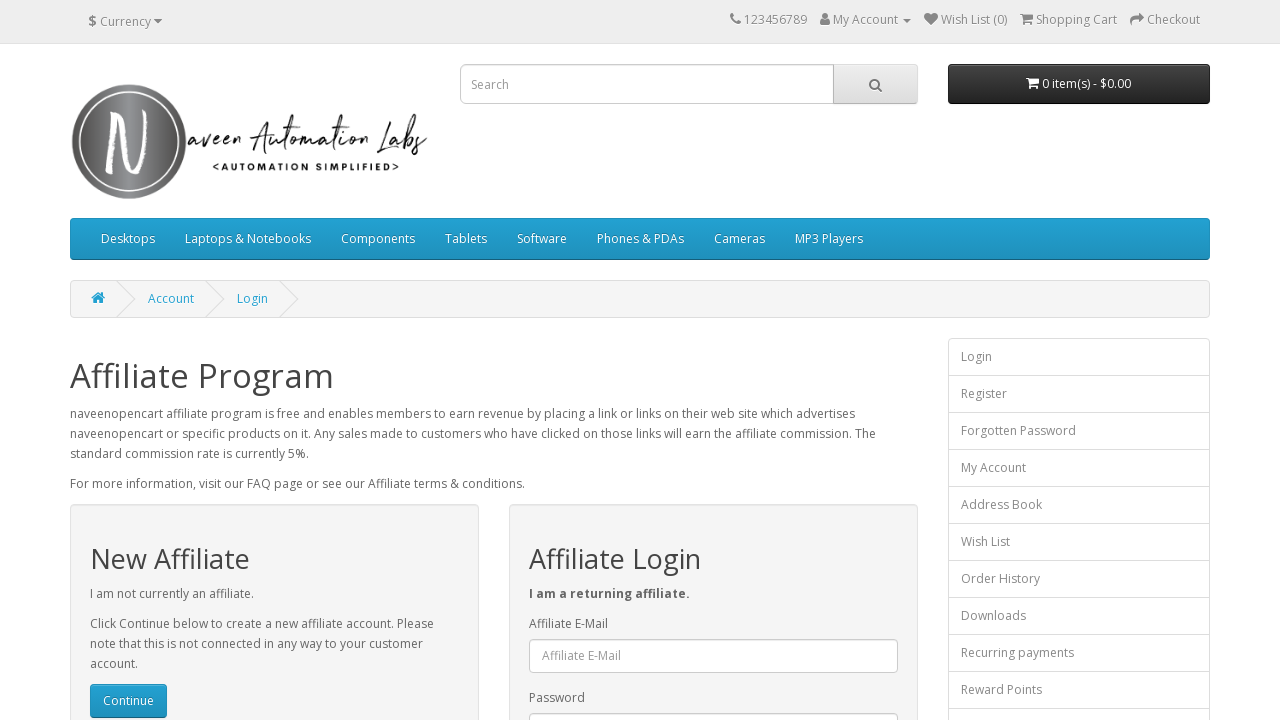

Navigated back to login page
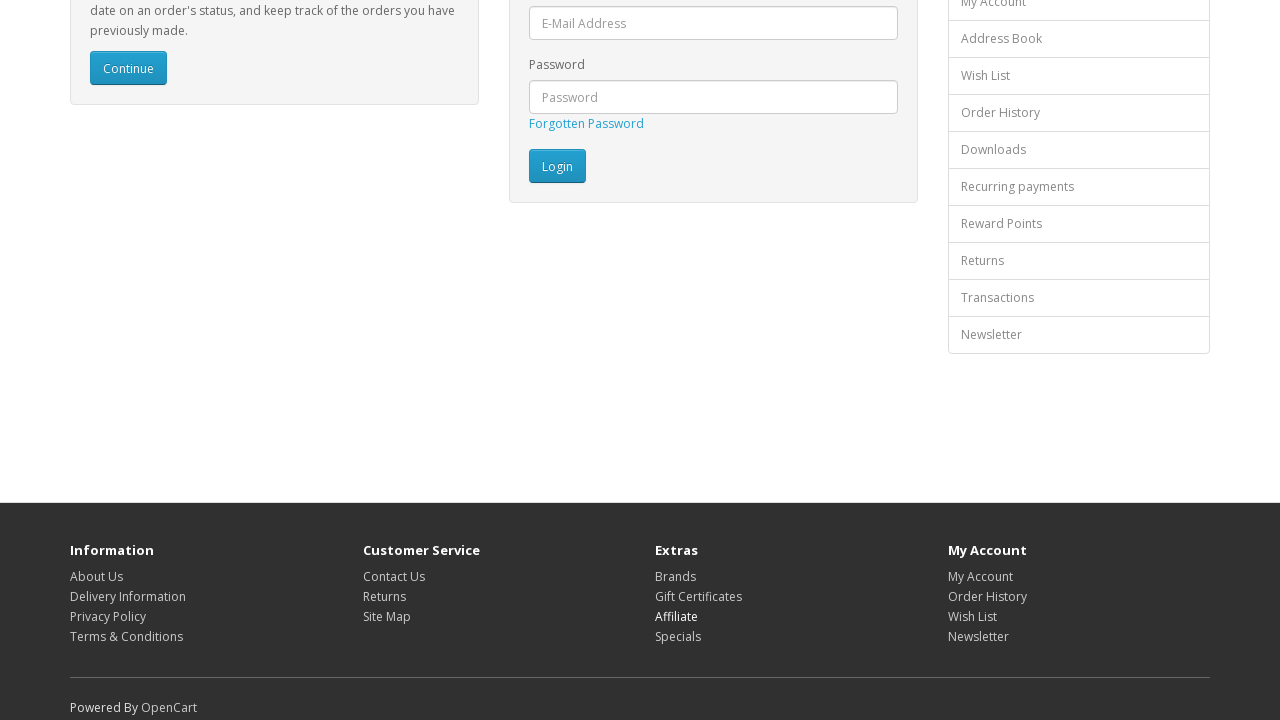

Waited for footer links to be available for next iteration
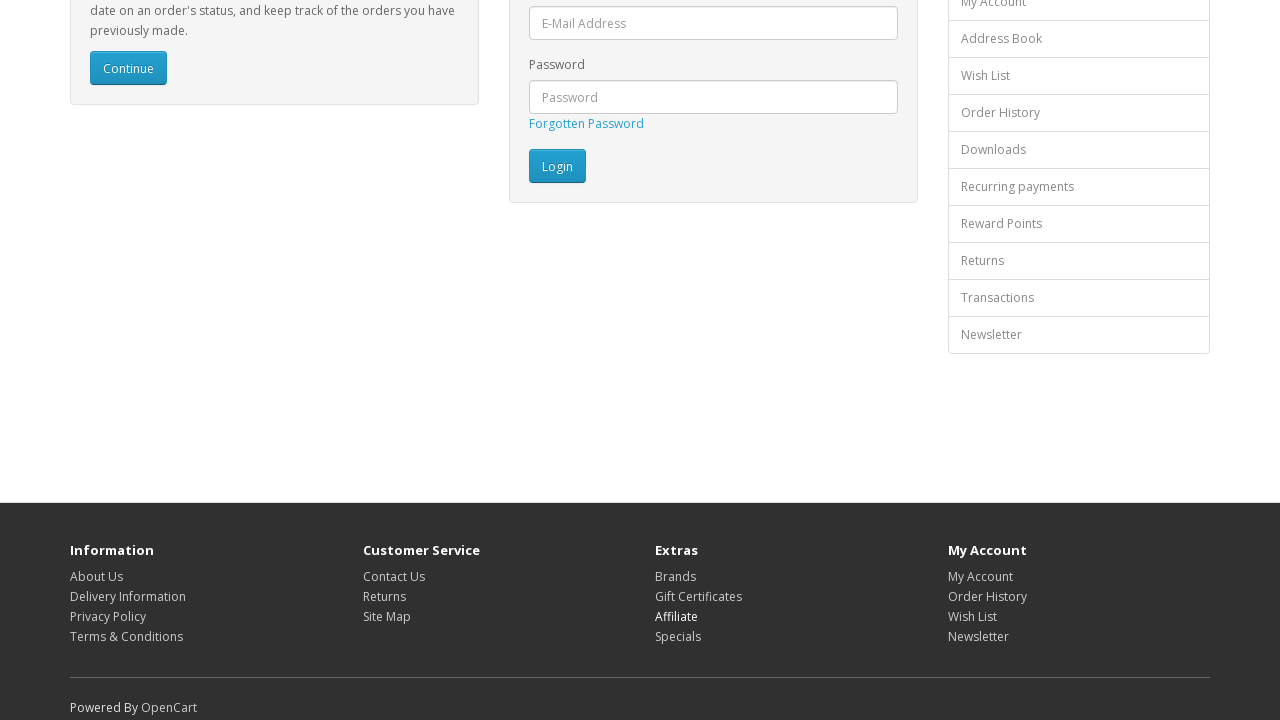

Re-fetched footer links (iteration 11/16)
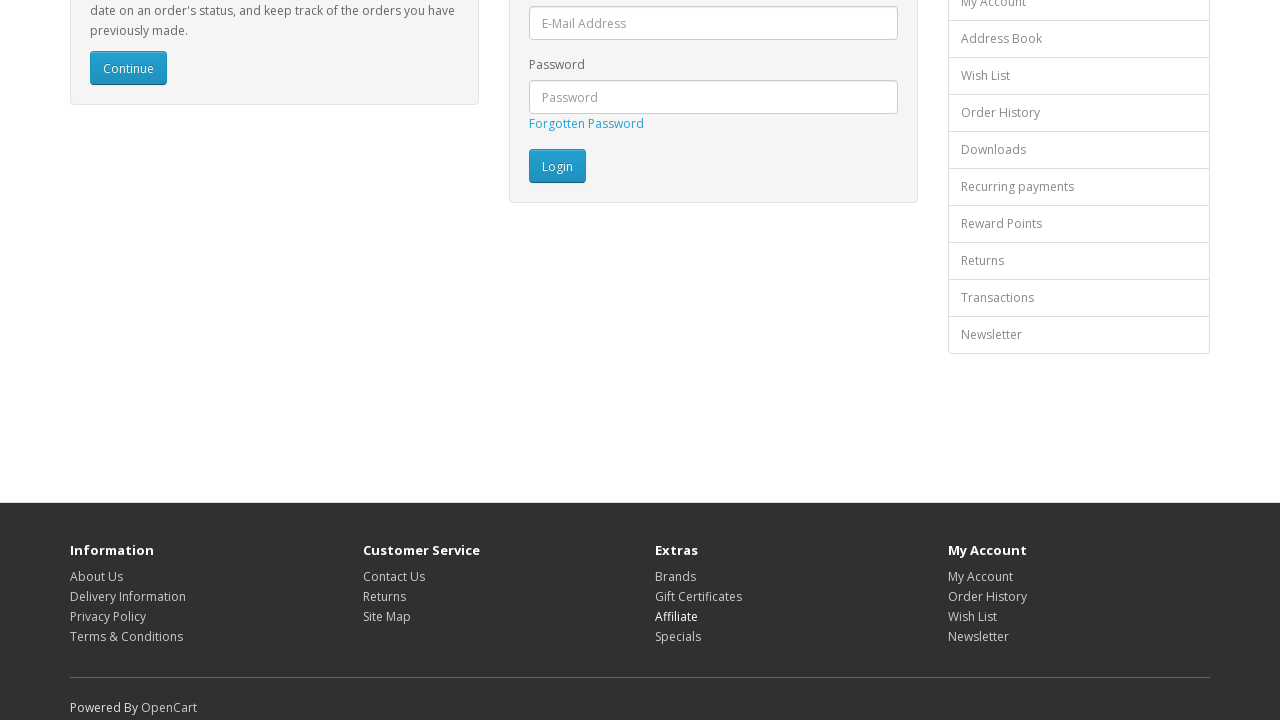

Clicked footer link 11 at (678, 636) on footer a >> nth=10
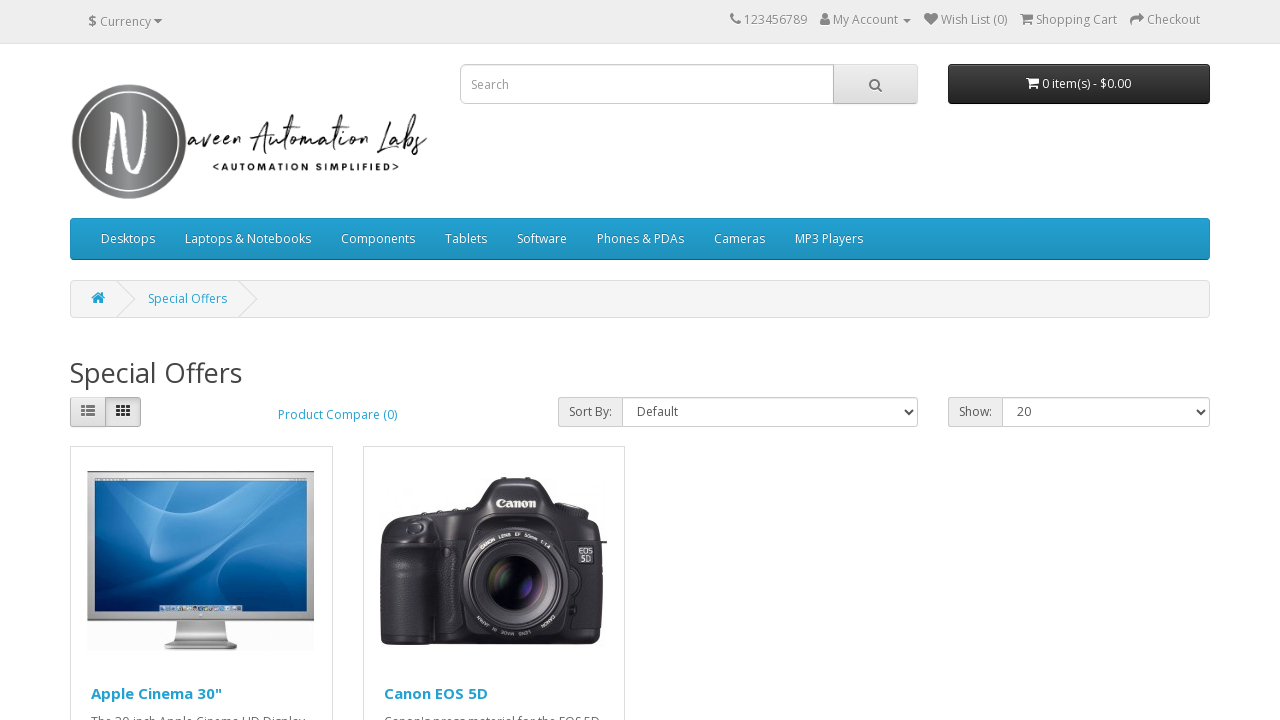

Navigated back to login page
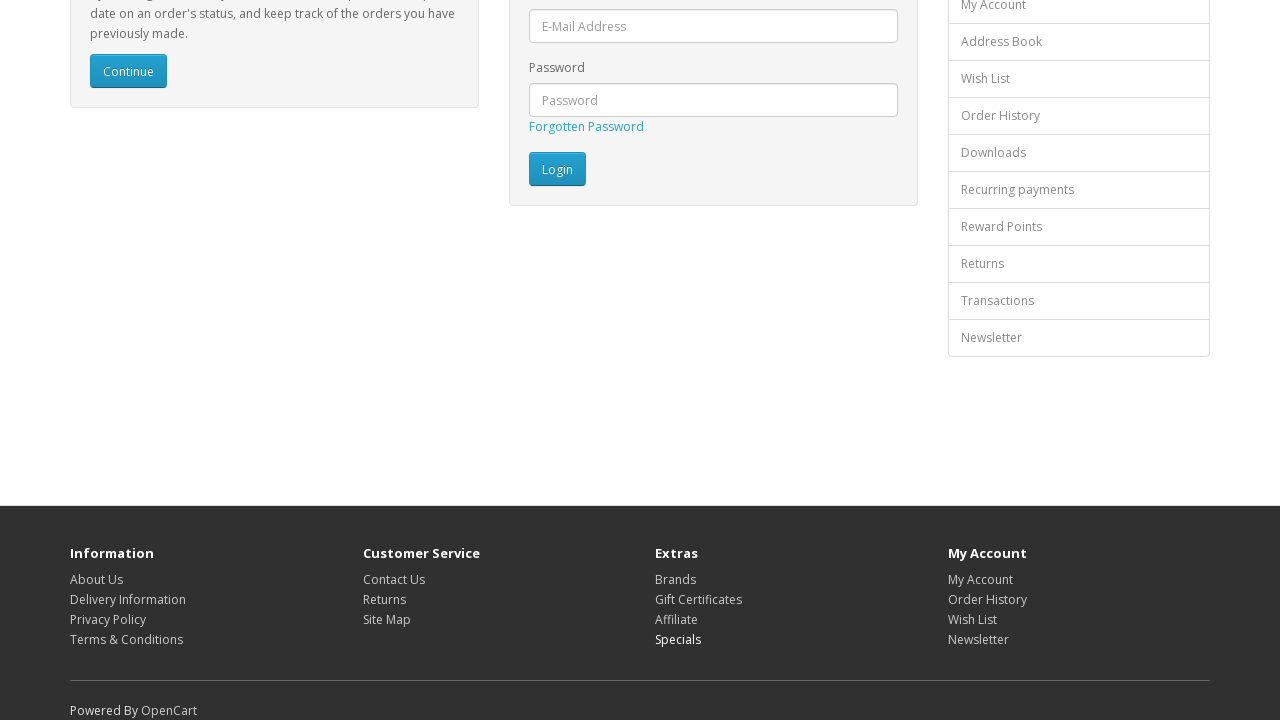

Waited for footer links to be available for next iteration
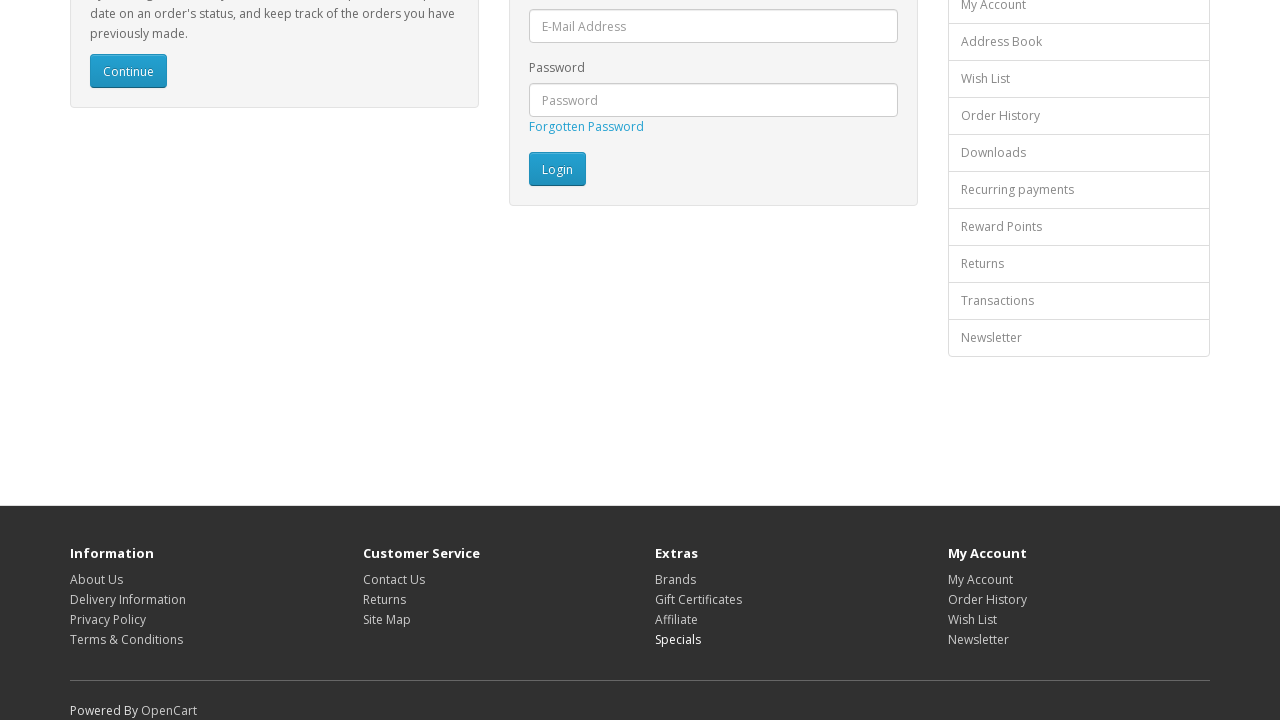

Re-fetched footer links (iteration 12/16)
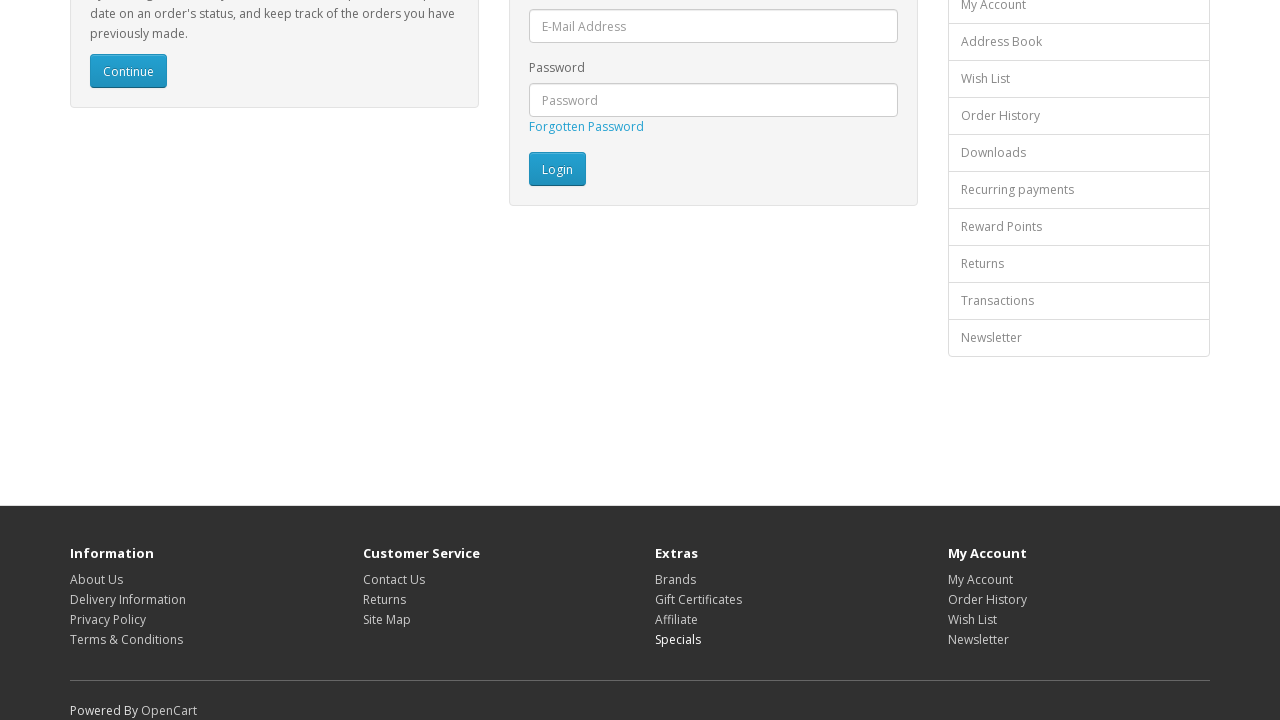

Clicked footer link 12 at (980, 579) on footer a >> nth=11
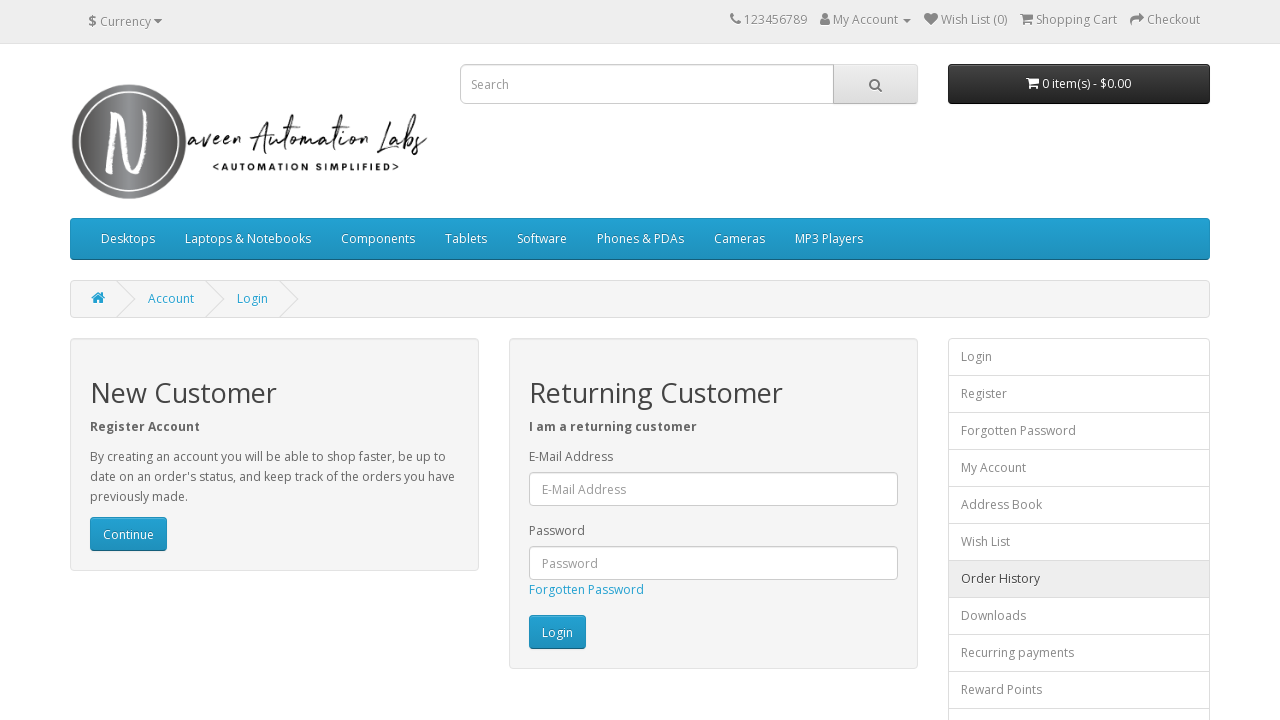

Navigated back to login page
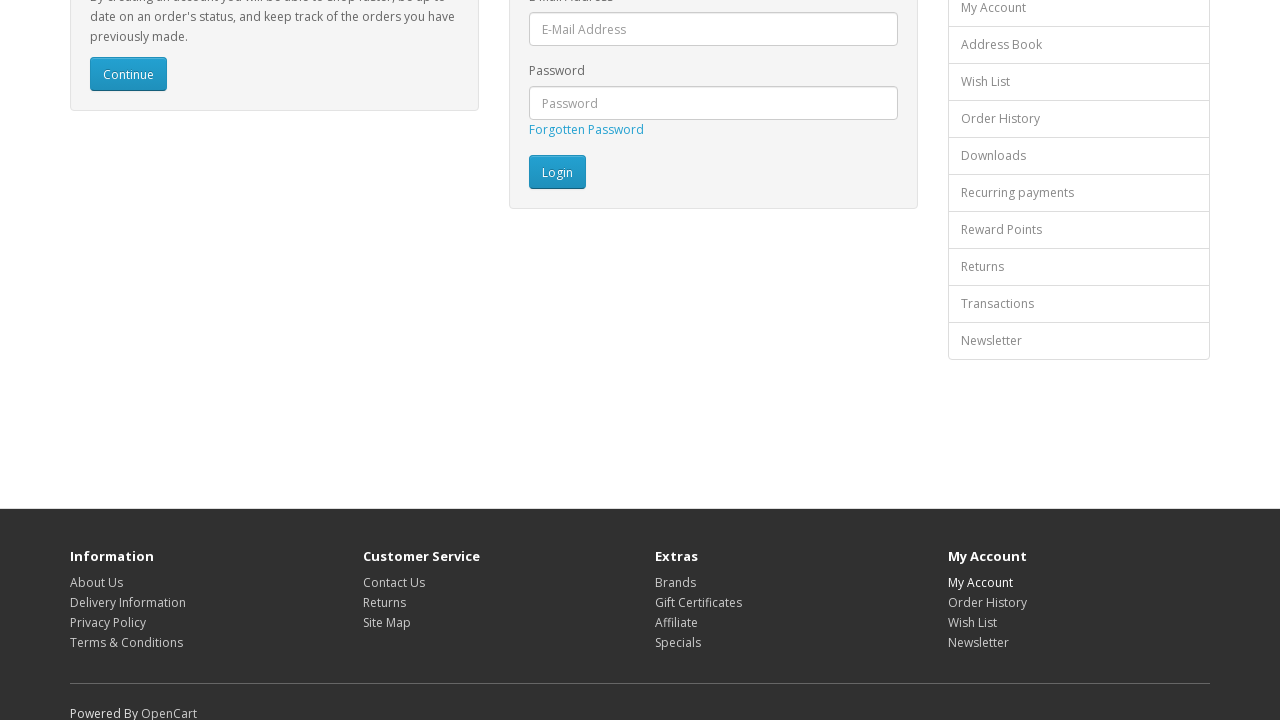

Waited for footer links to be available for next iteration
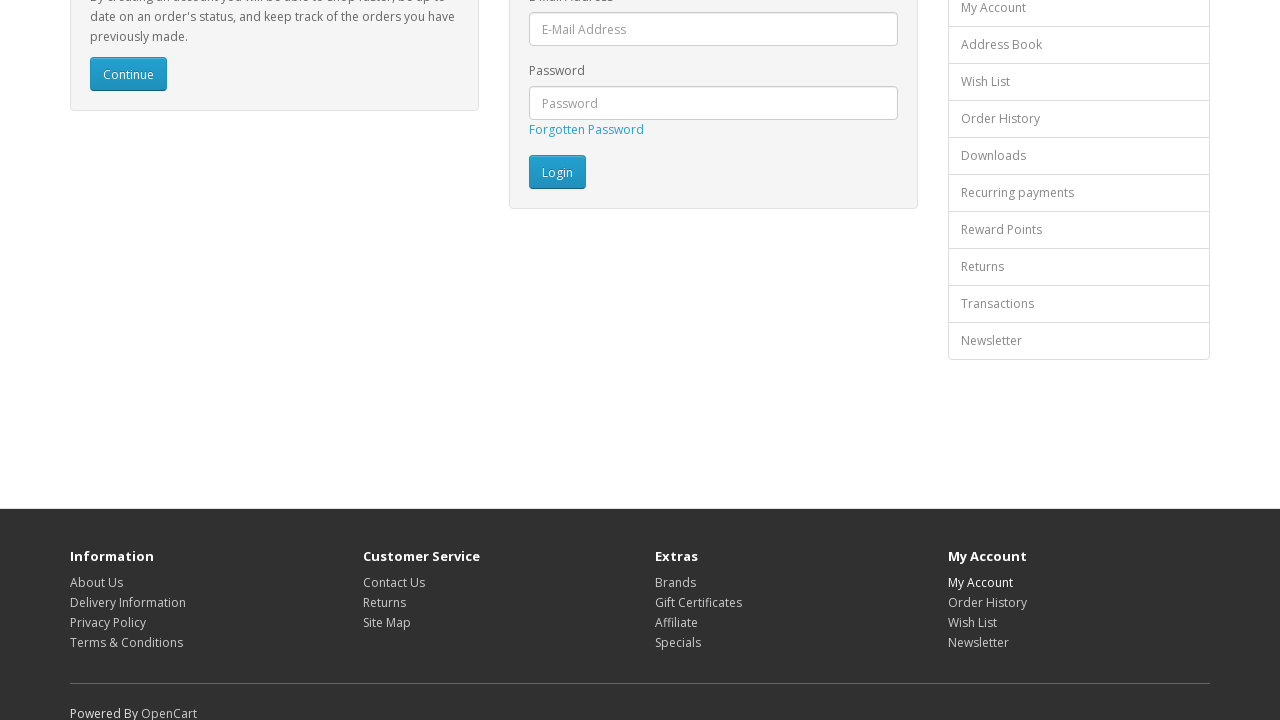

Re-fetched footer links (iteration 13/16)
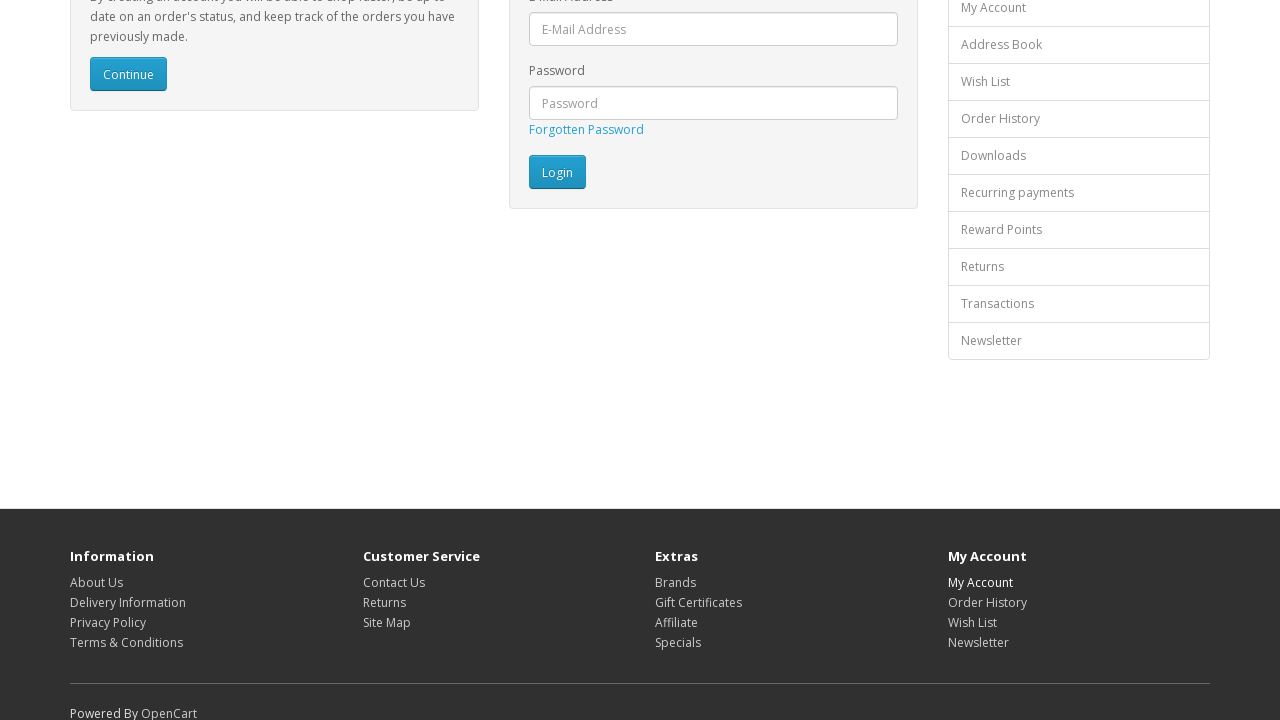

Clicked footer link 13 at (987, 602) on footer a >> nth=12
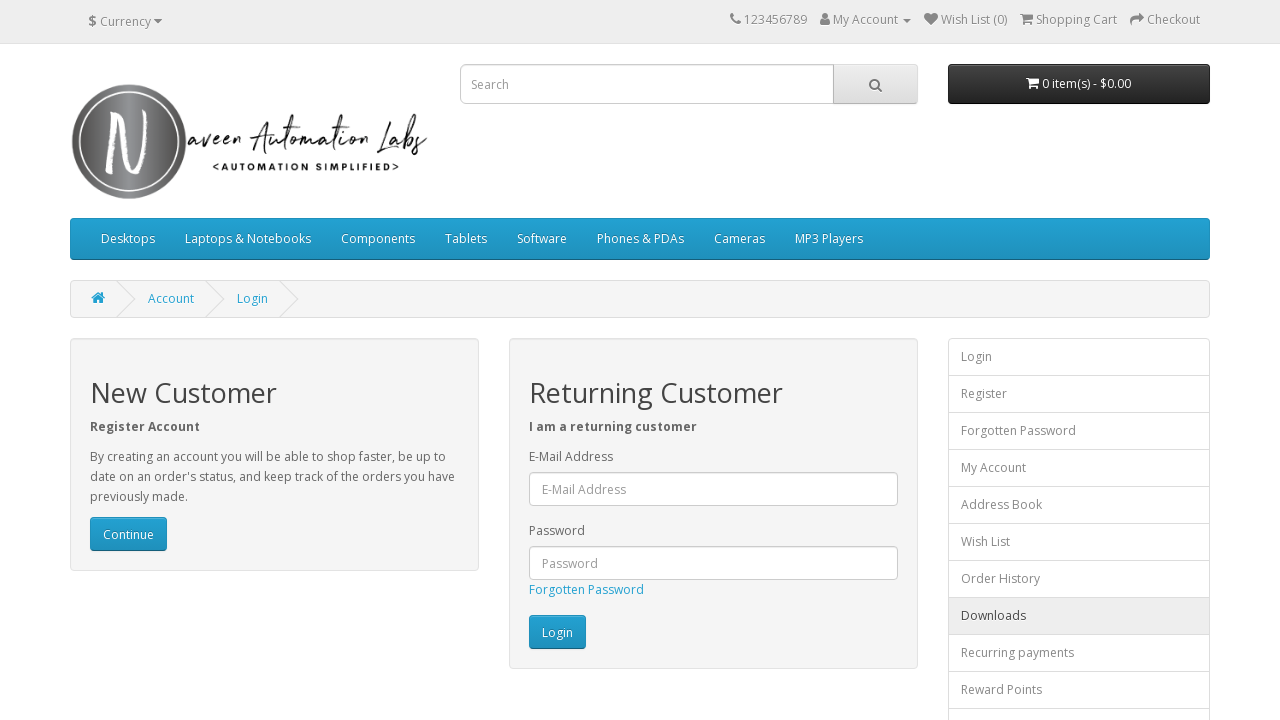

Navigated back to login page
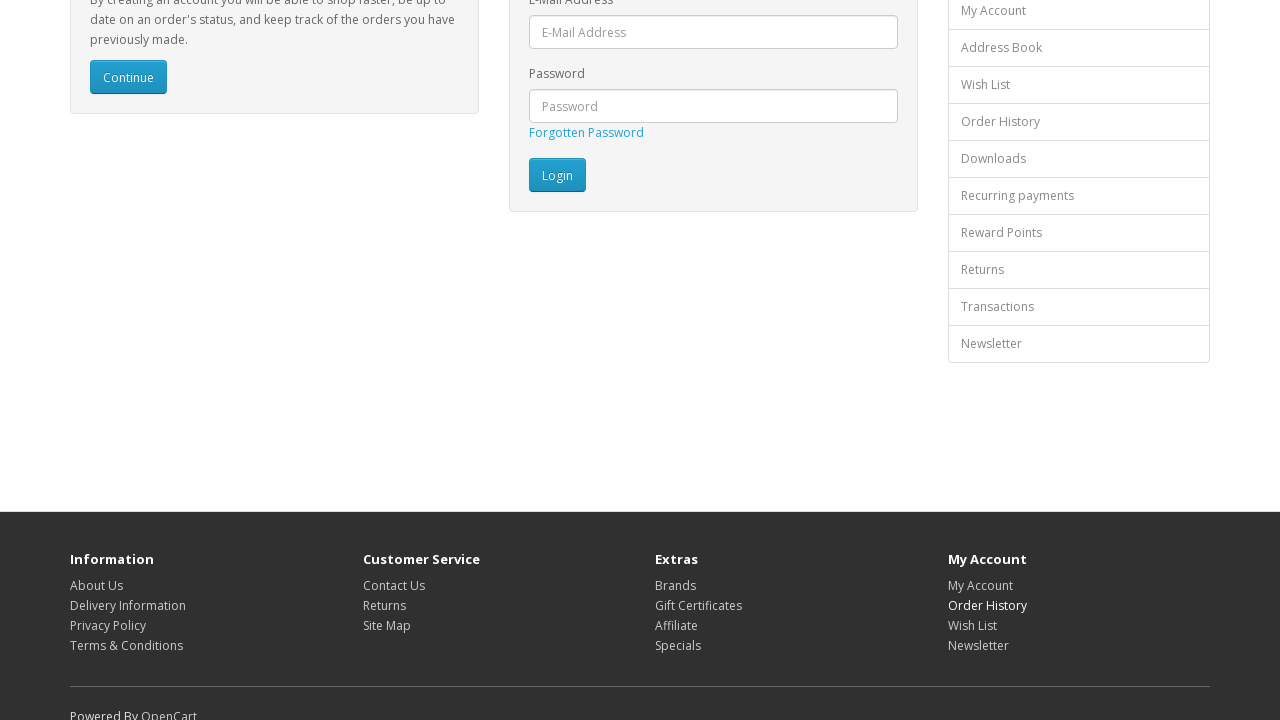

Waited for footer links to be available for next iteration
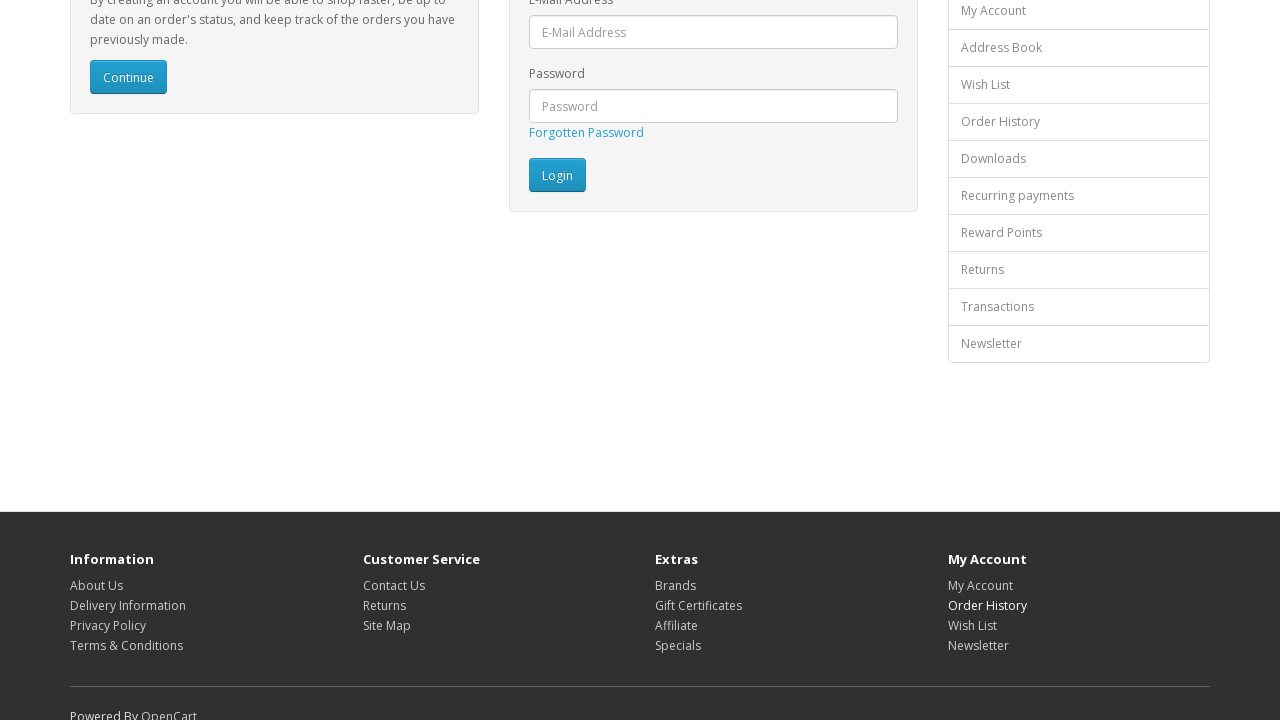

Re-fetched footer links (iteration 14/16)
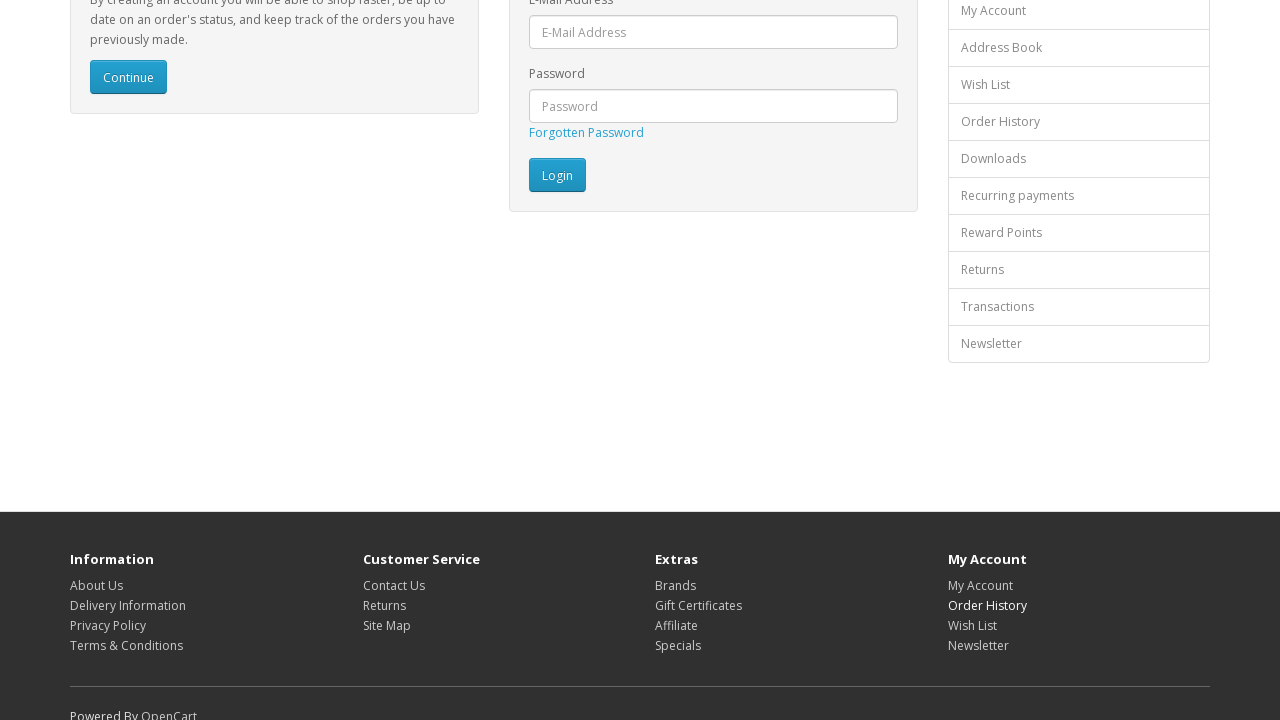

Clicked footer link 14 at (972, 625) on footer a >> nth=13
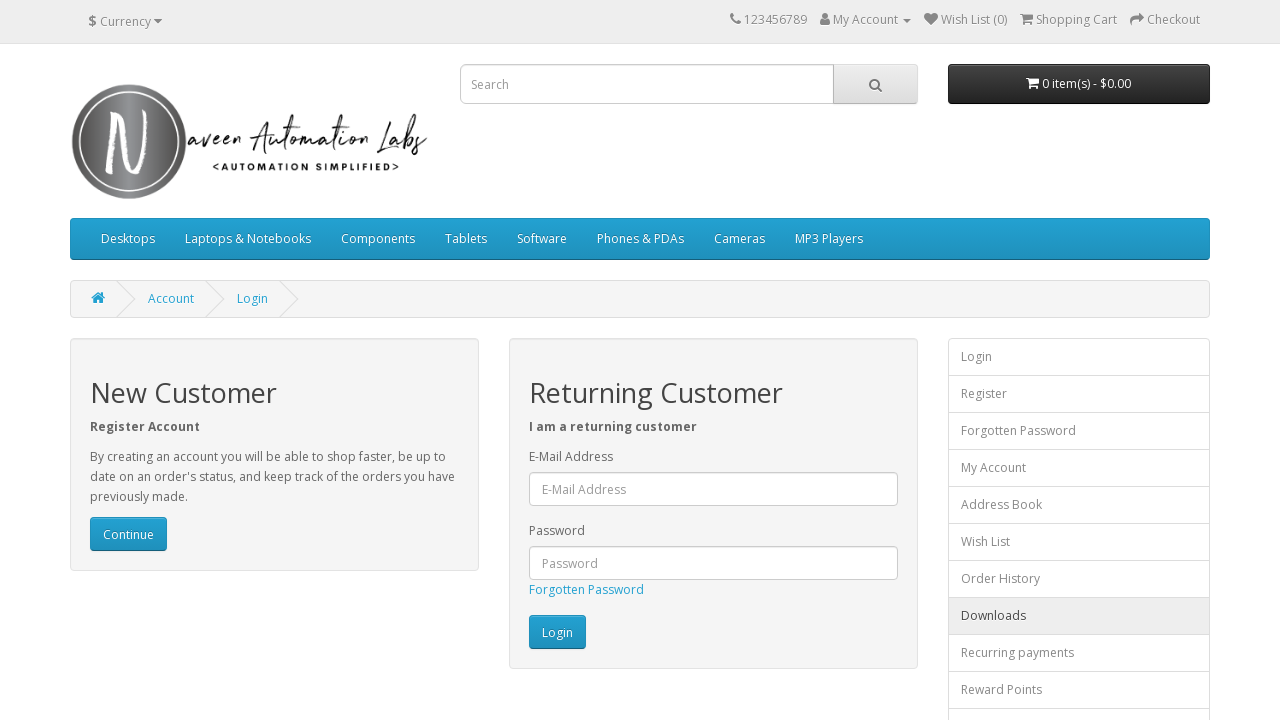

Navigated back to login page
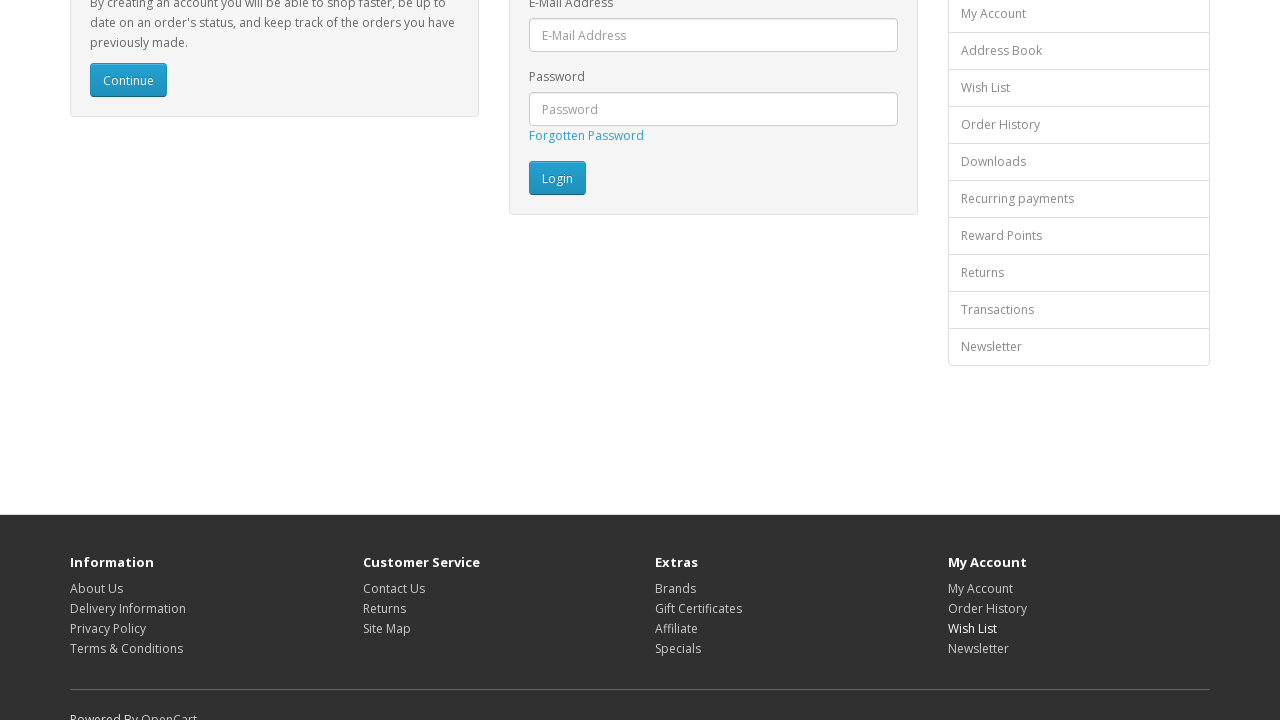

Waited for footer links to be available for next iteration
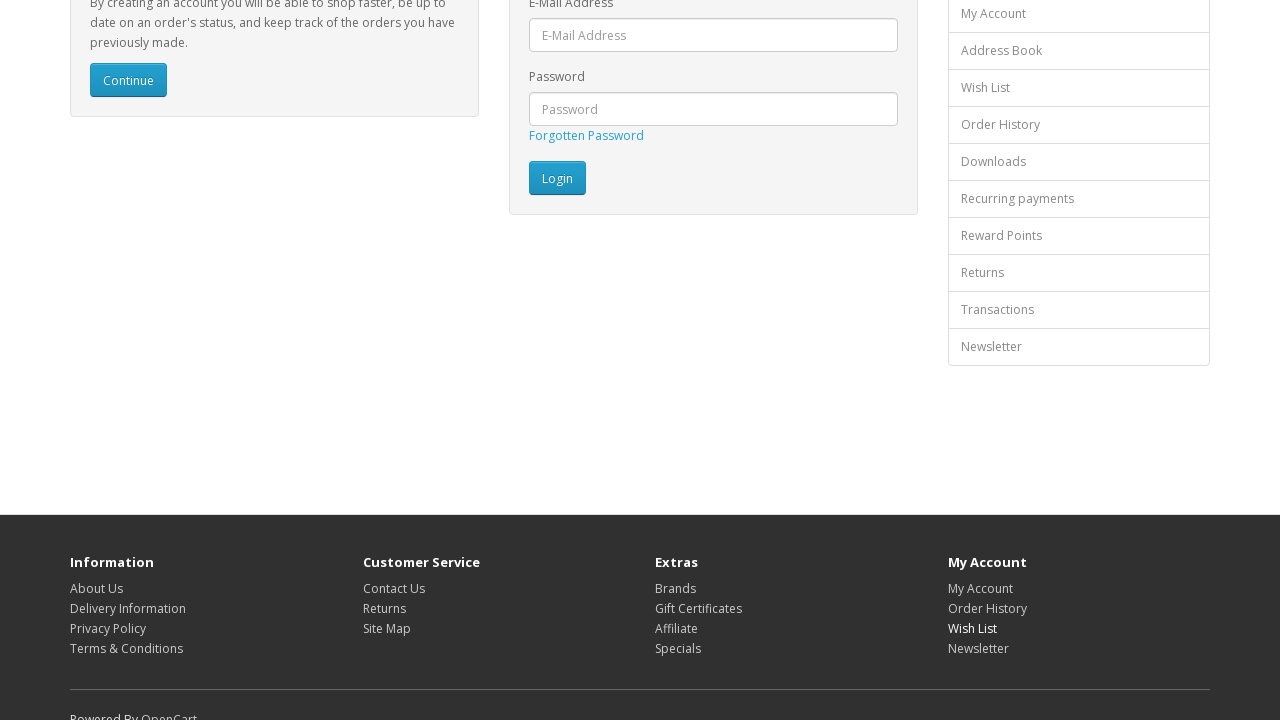

Re-fetched footer links (iteration 15/16)
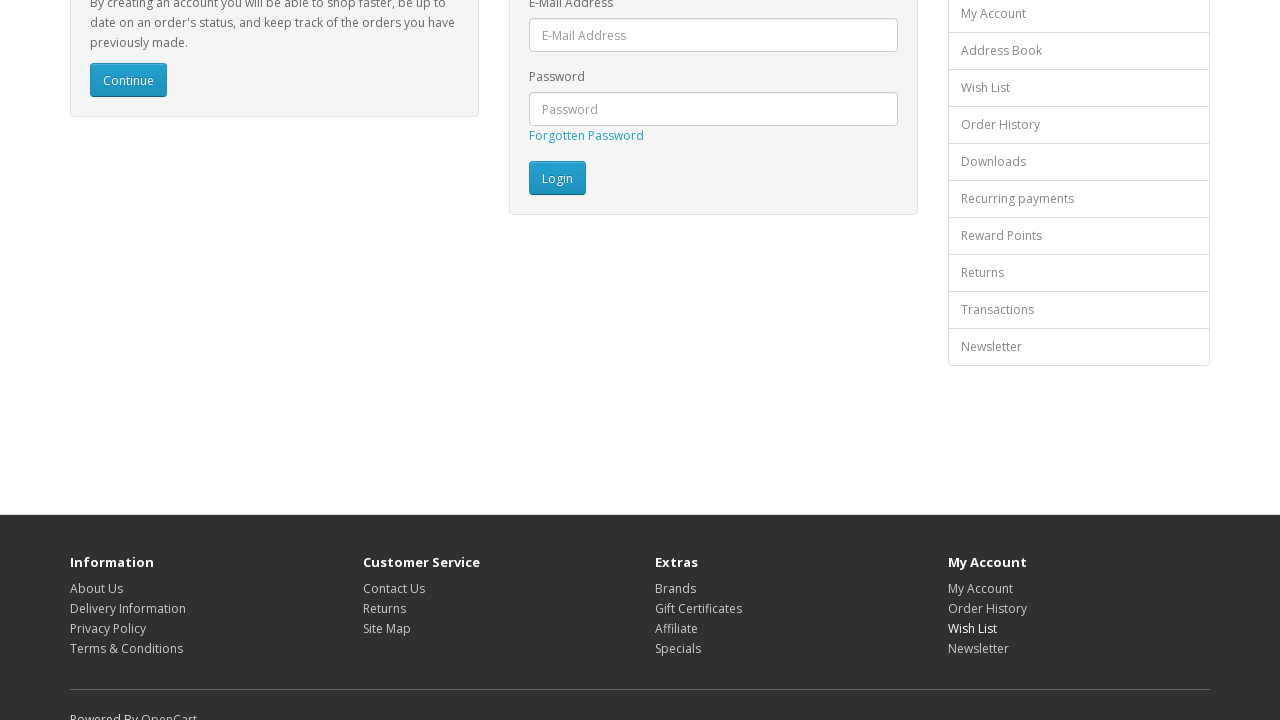

Clicked footer link 15 at (978, 648) on footer a >> nth=14
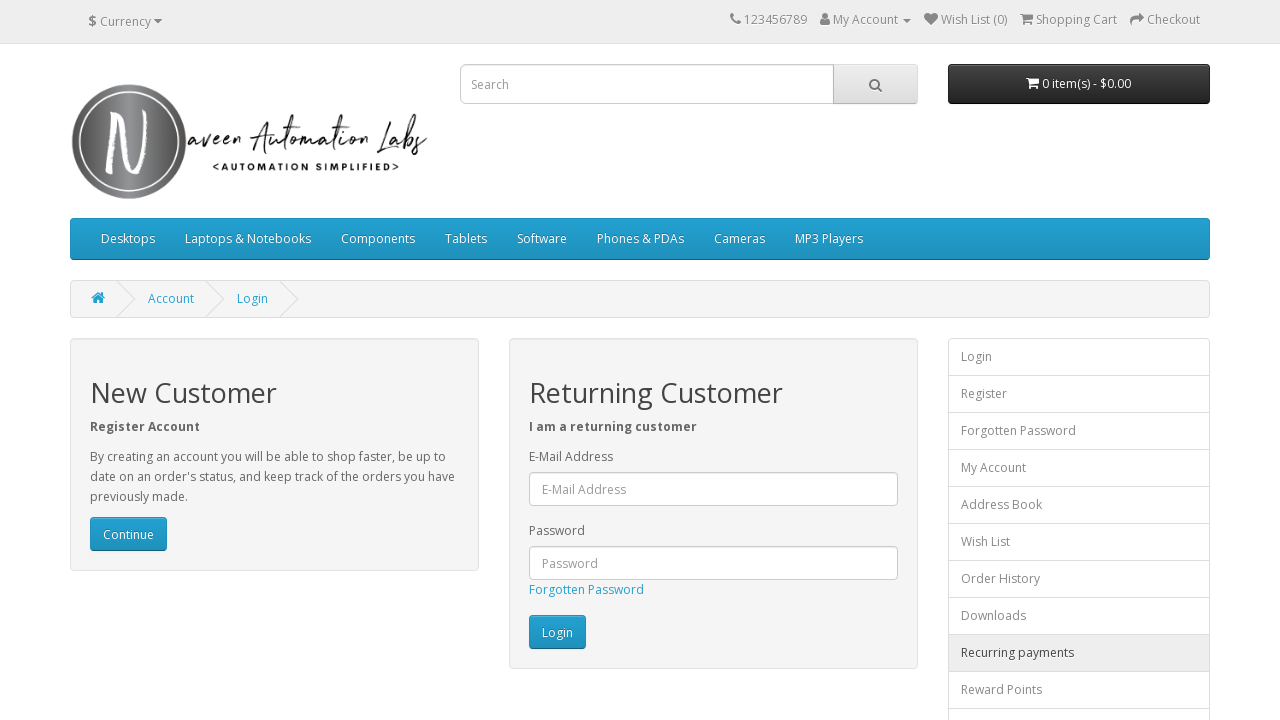

Navigated back to login page
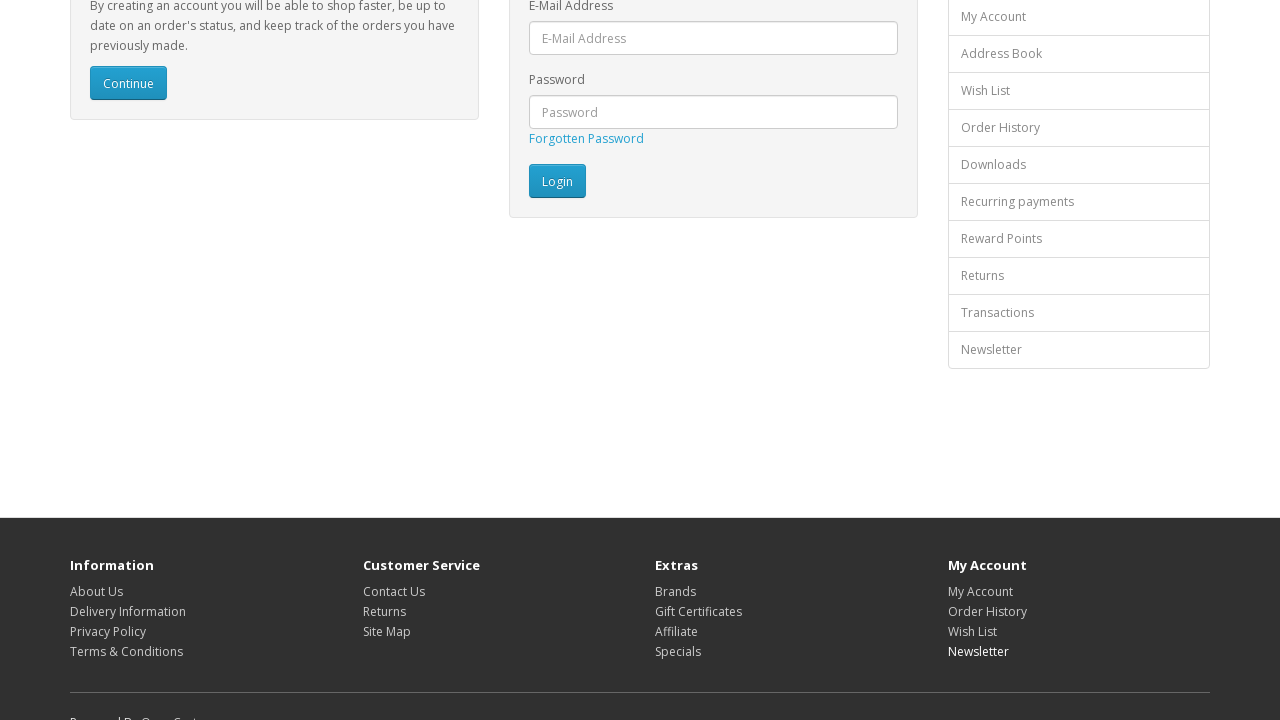

Waited for footer links to be available for next iteration
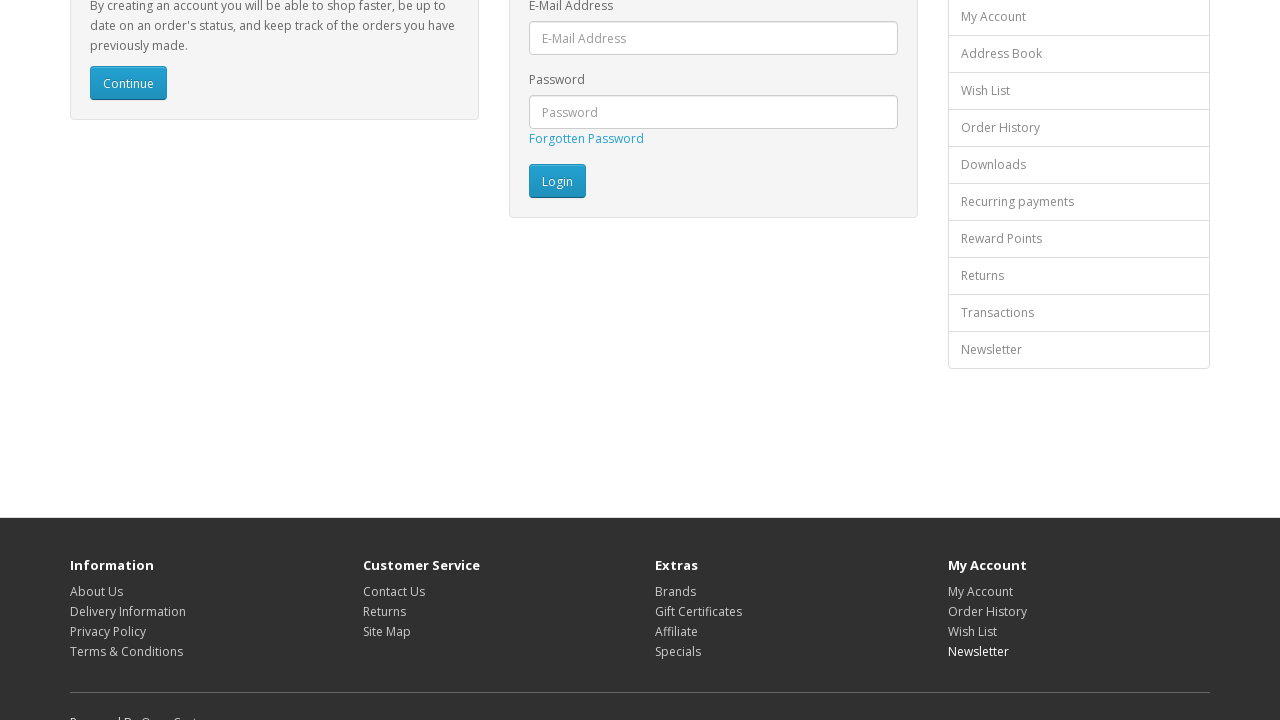

Re-fetched footer links (iteration 16/16)
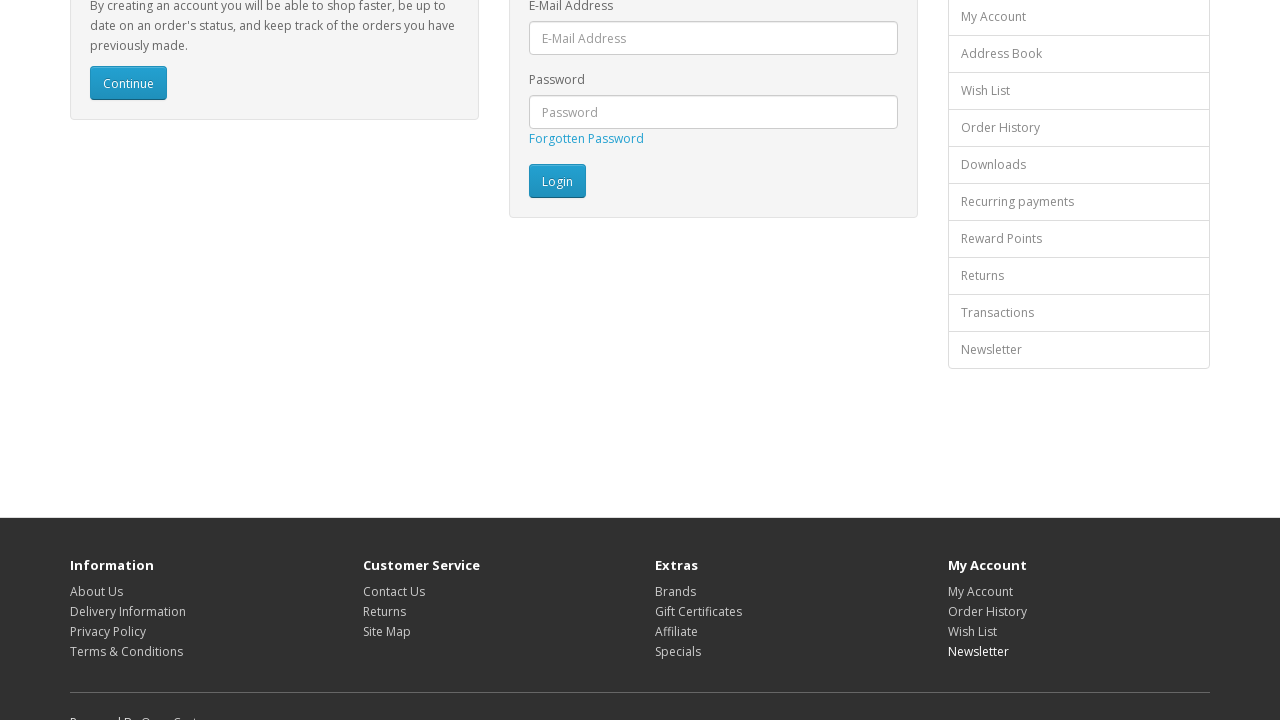

Clicked footer link 16 at (169, 712) on footer a >> nth=15
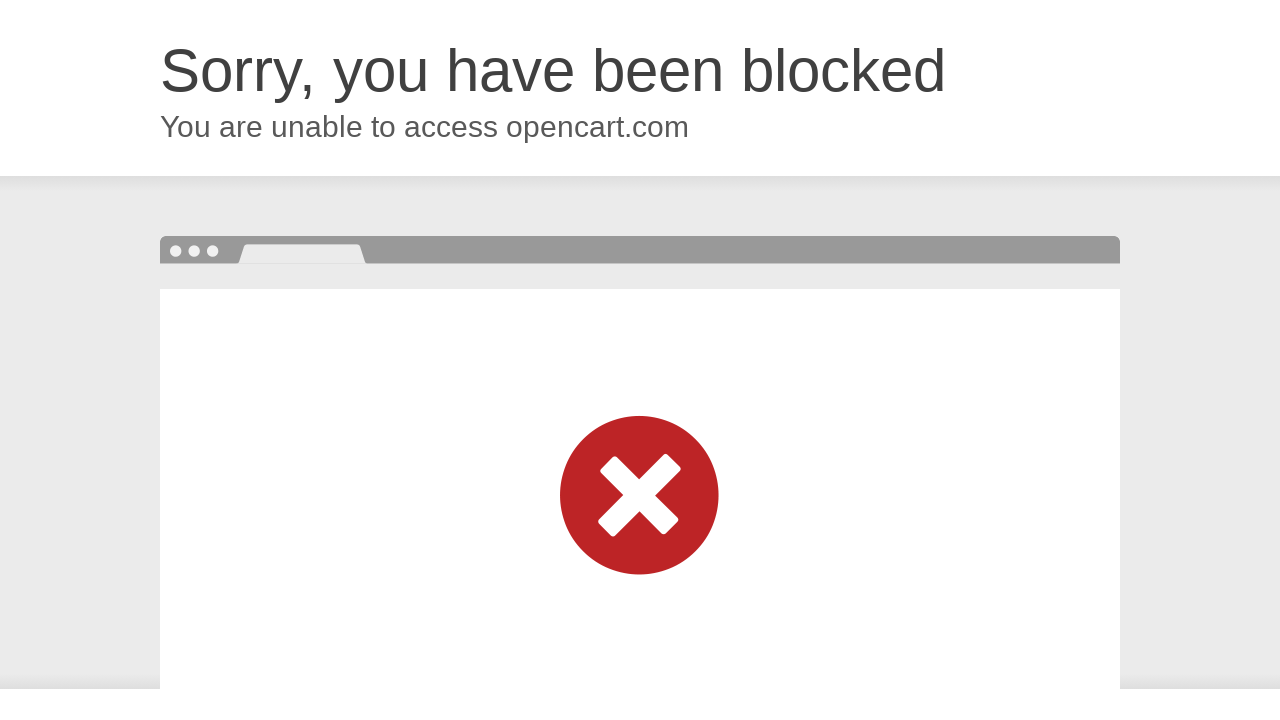

Navigated back to login page
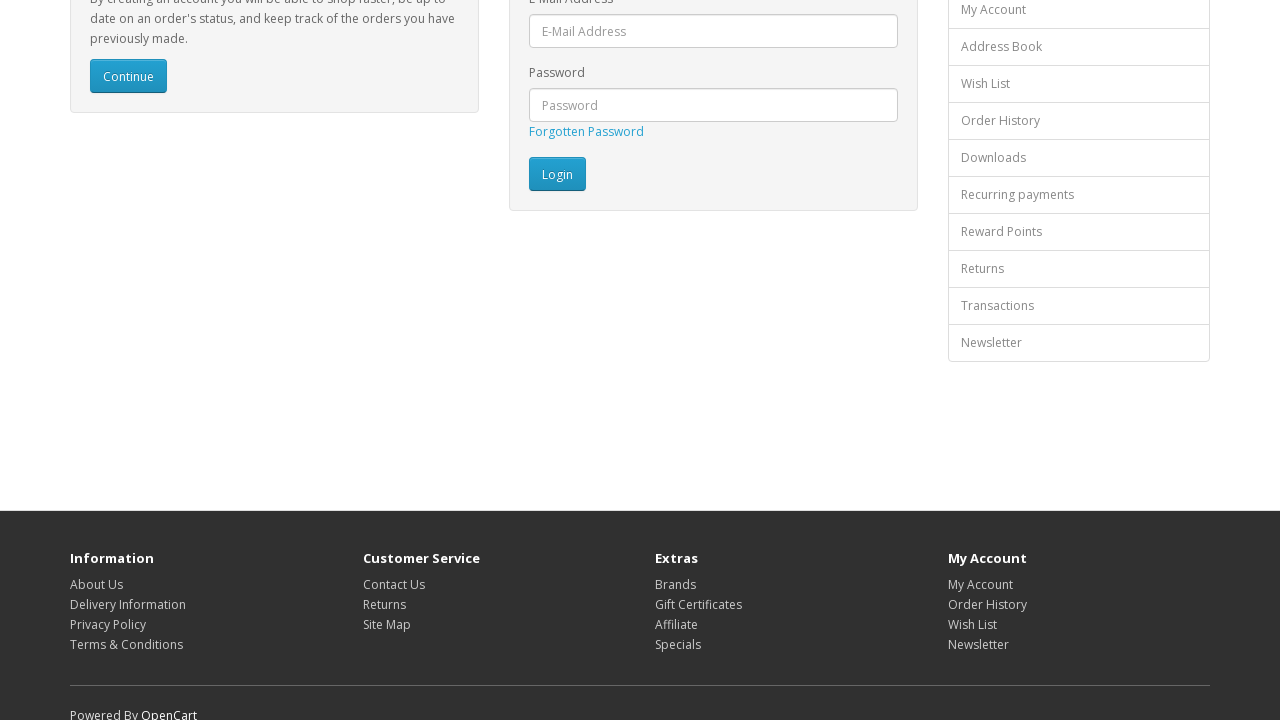

Waited for footer links to be available for next iteration
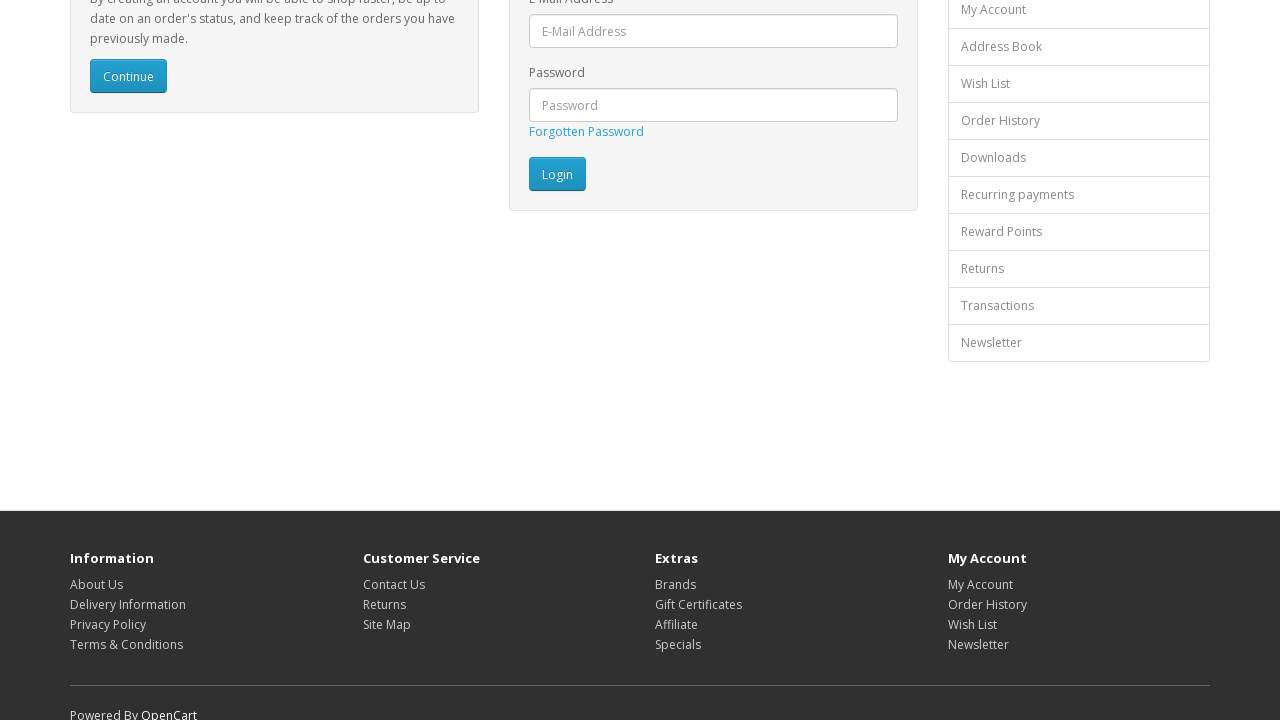

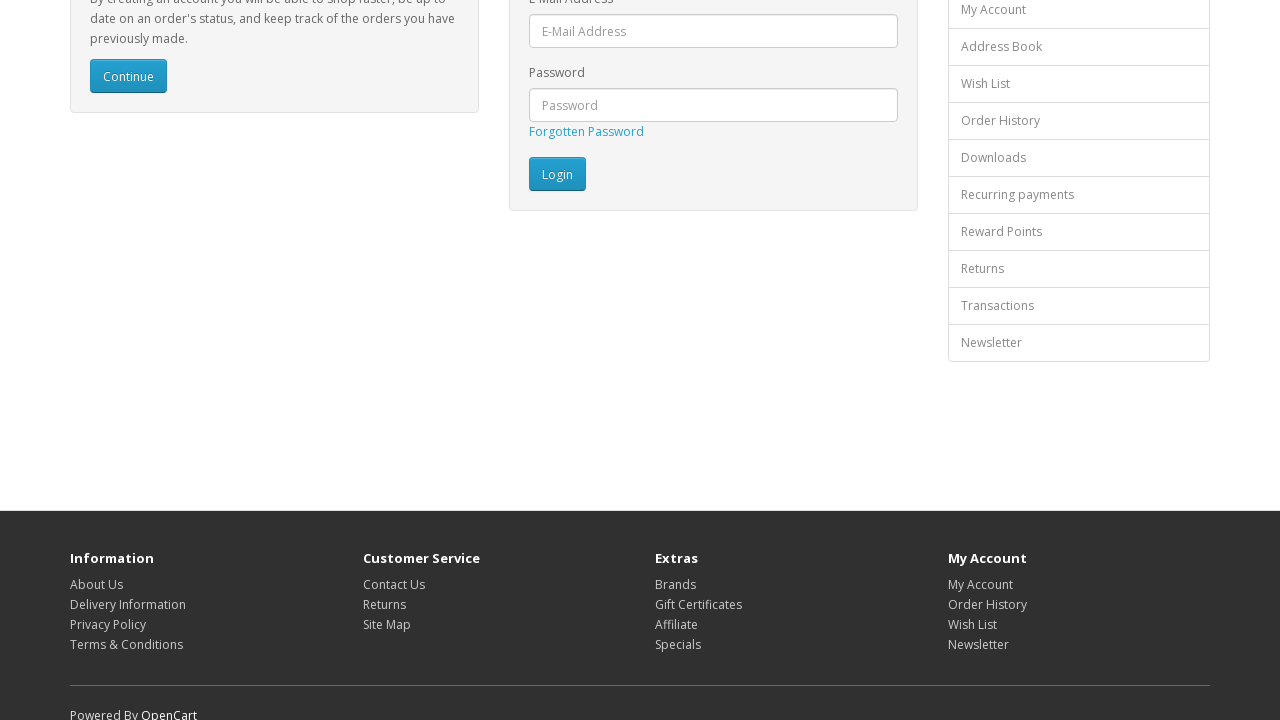